Tests a demo banking application by performing customer transactions (deposit, withdrawal) and bank manager operations (adding customers, opening accounts)

Starting URL: https://www.globalsqa.com/angularJs-protractor/BankingProject/#/login

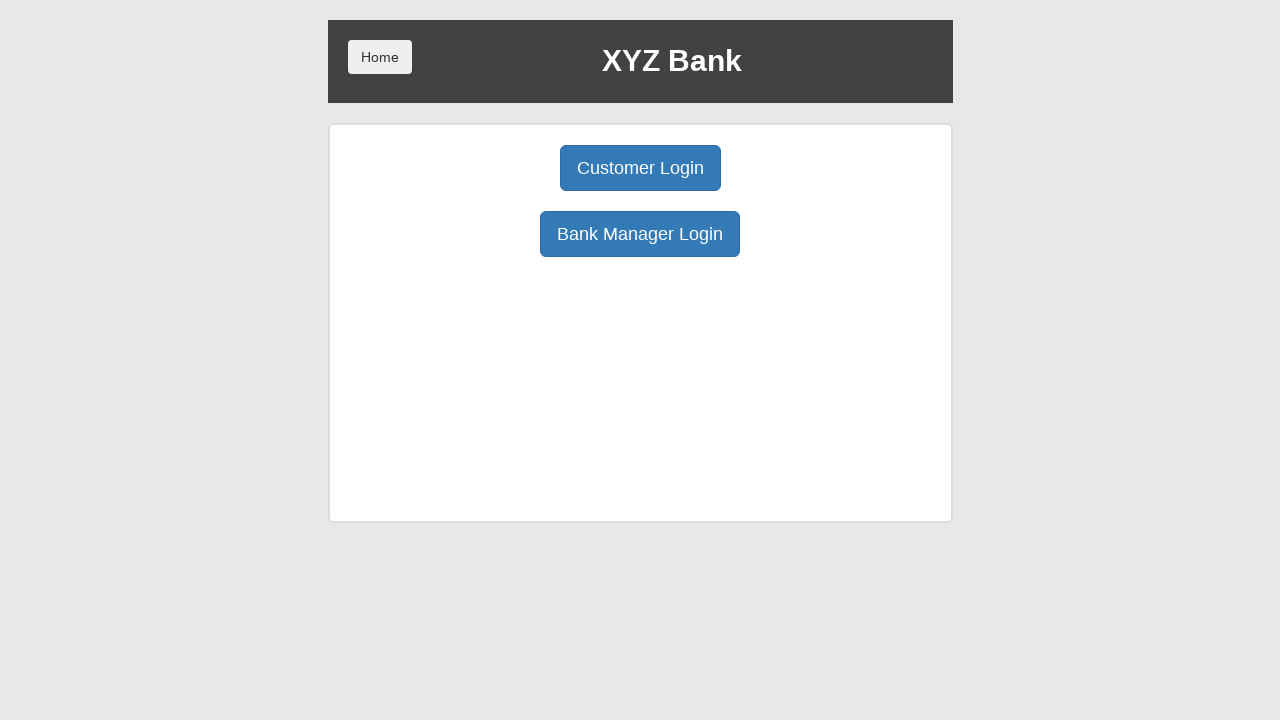

Clicked Customer Login button at (640, 168) on xpath=/html/body/div/div/div[2]/div/div[1]/div[1]
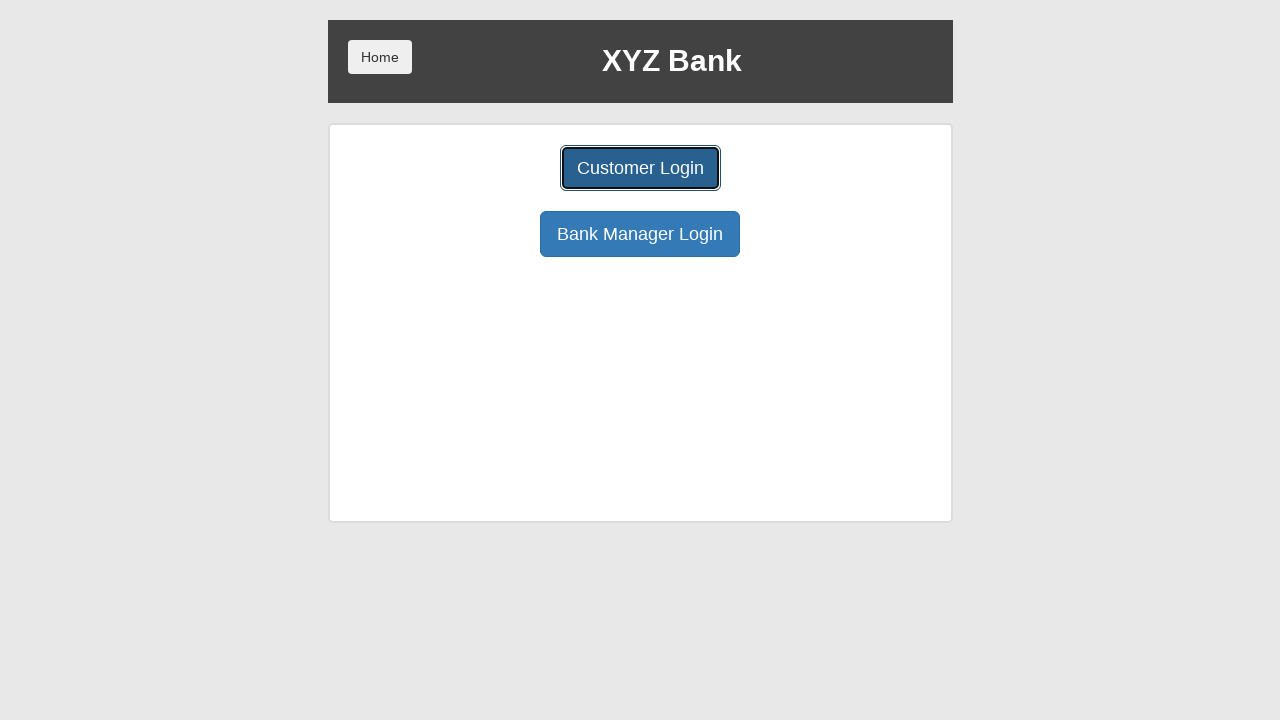

Waited for page to load
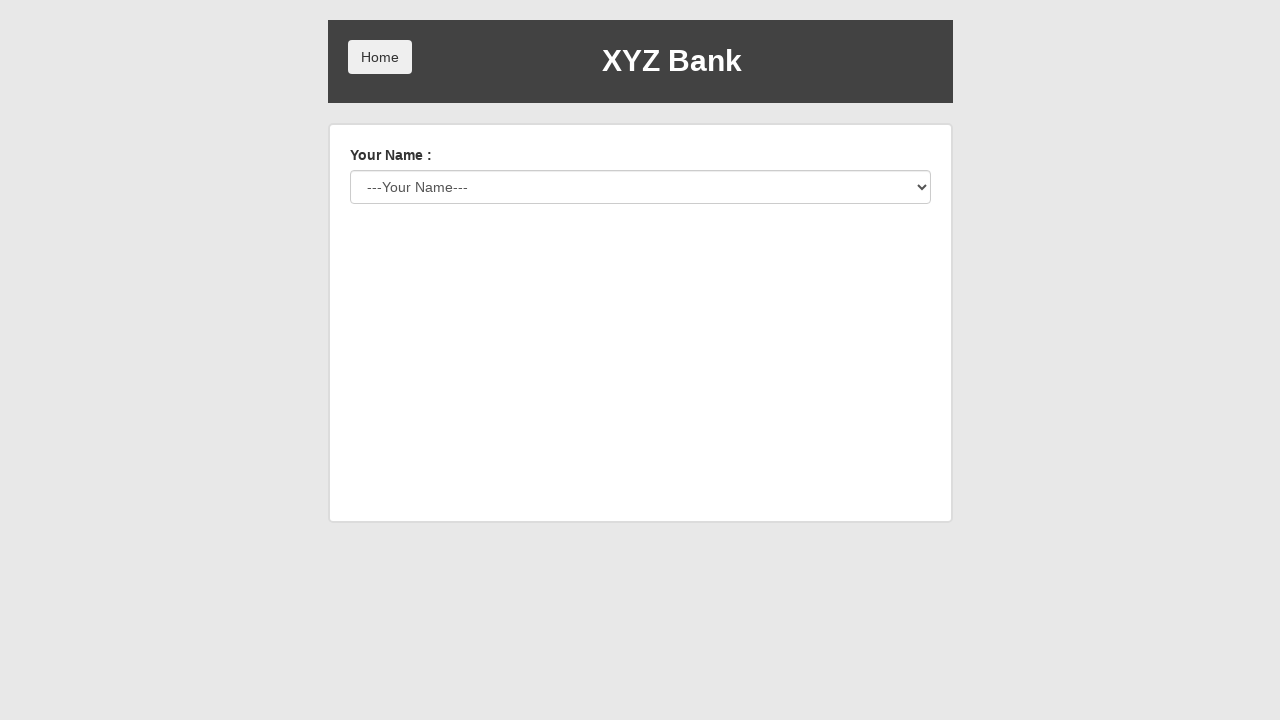

Selected customer from dropdown (index 3) on #userSelect
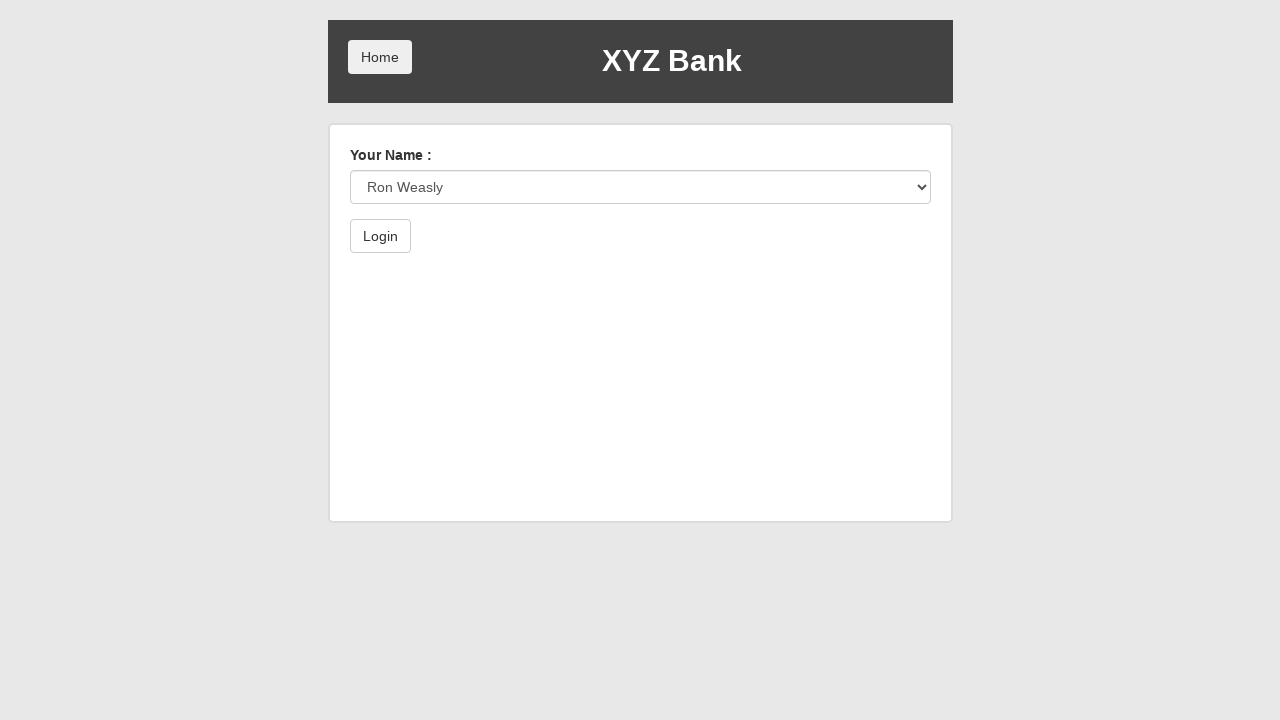

Waited for selection to process
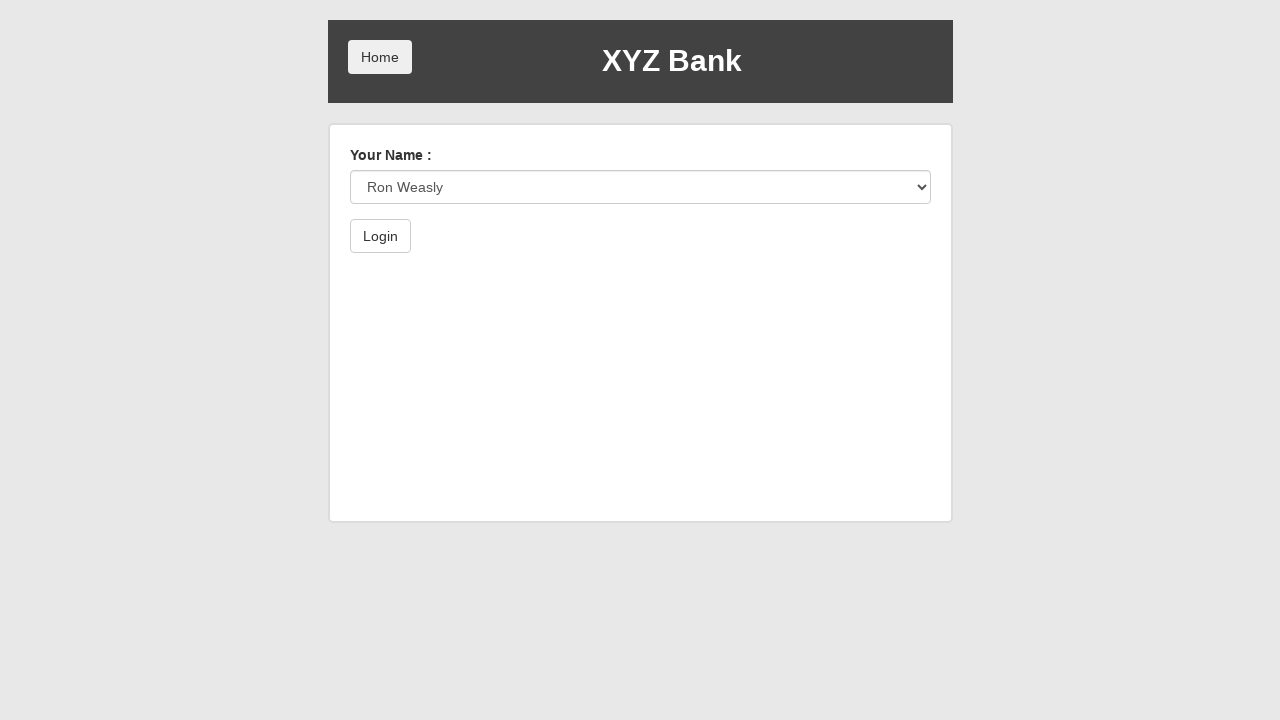

Clicked Login button as customer at (380, 236) on xpath=/html/body/div/div/div[2]/div/form/button
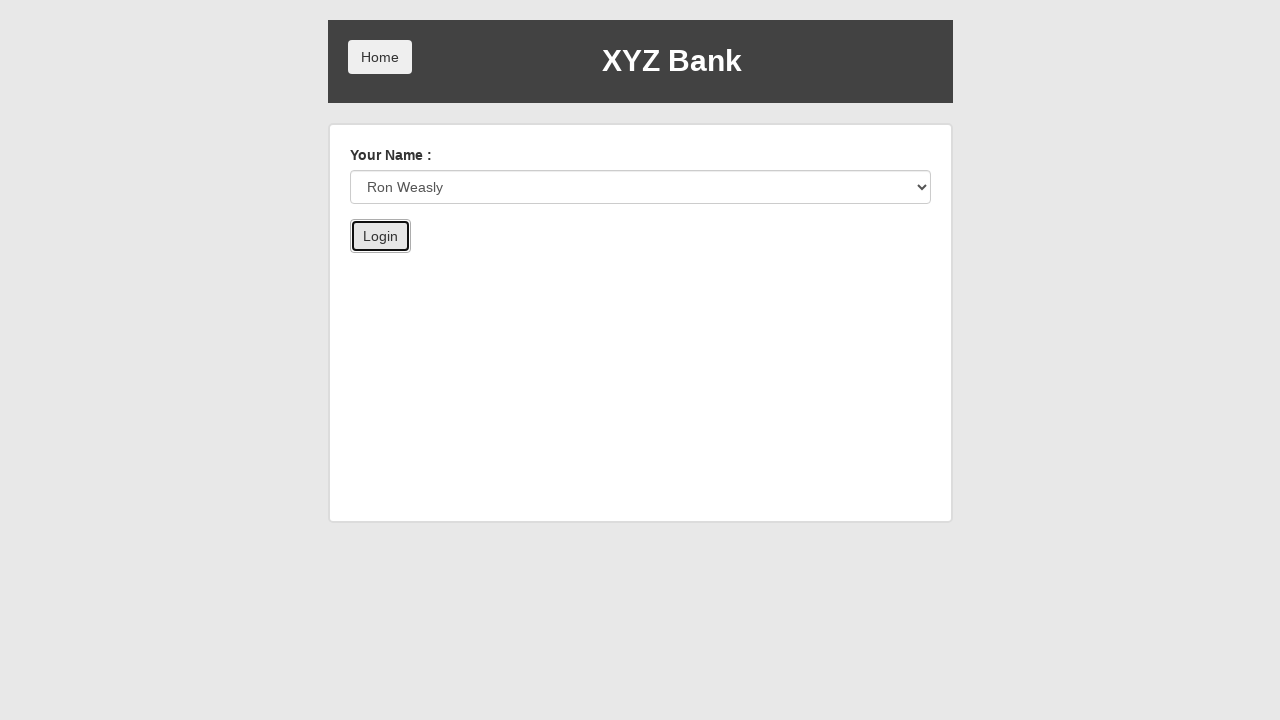

Logged in as customer
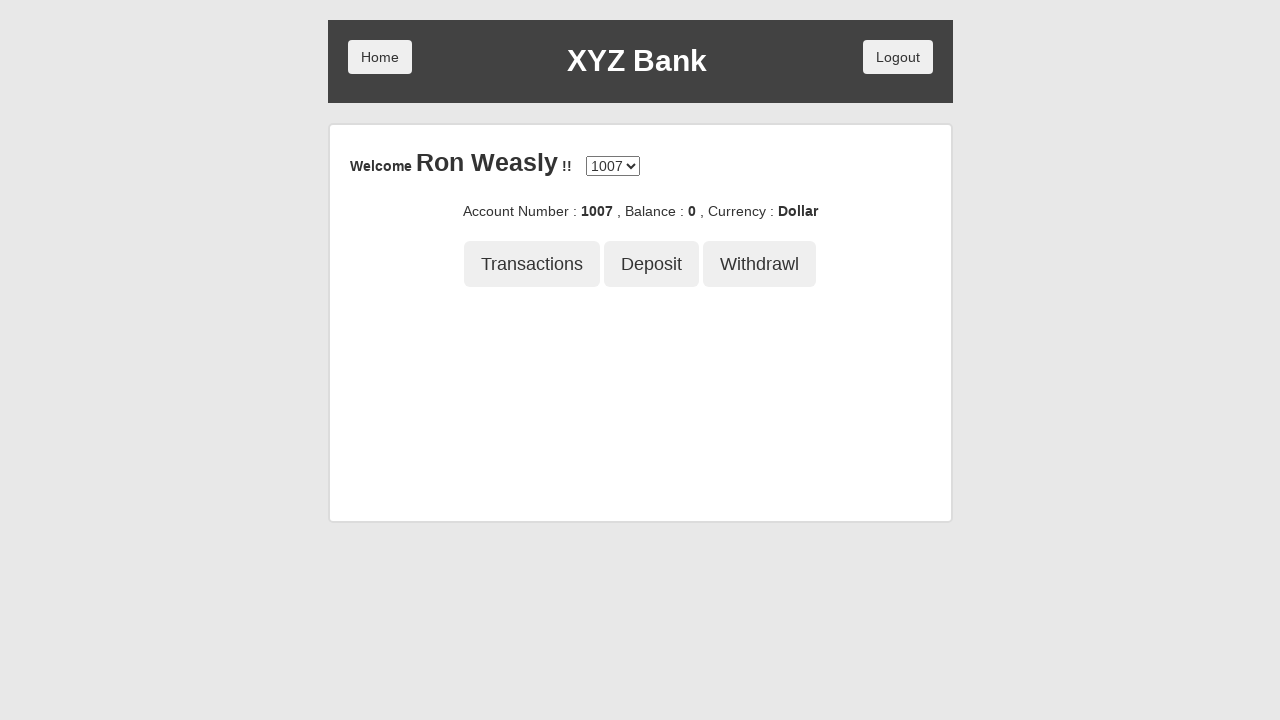

Clicked Deposit button at (652, 264) on xpath=/html/body/div/div/div[2]/div/div[3]/button[2]
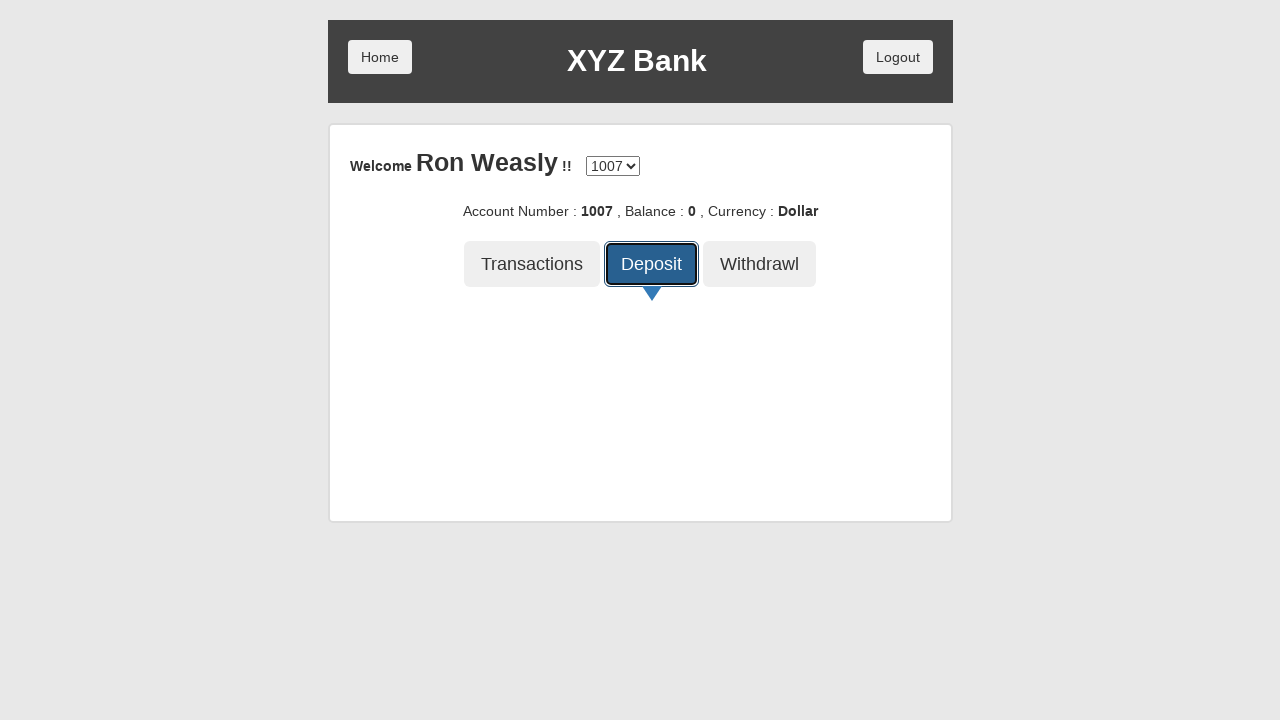

Deposit form loaded
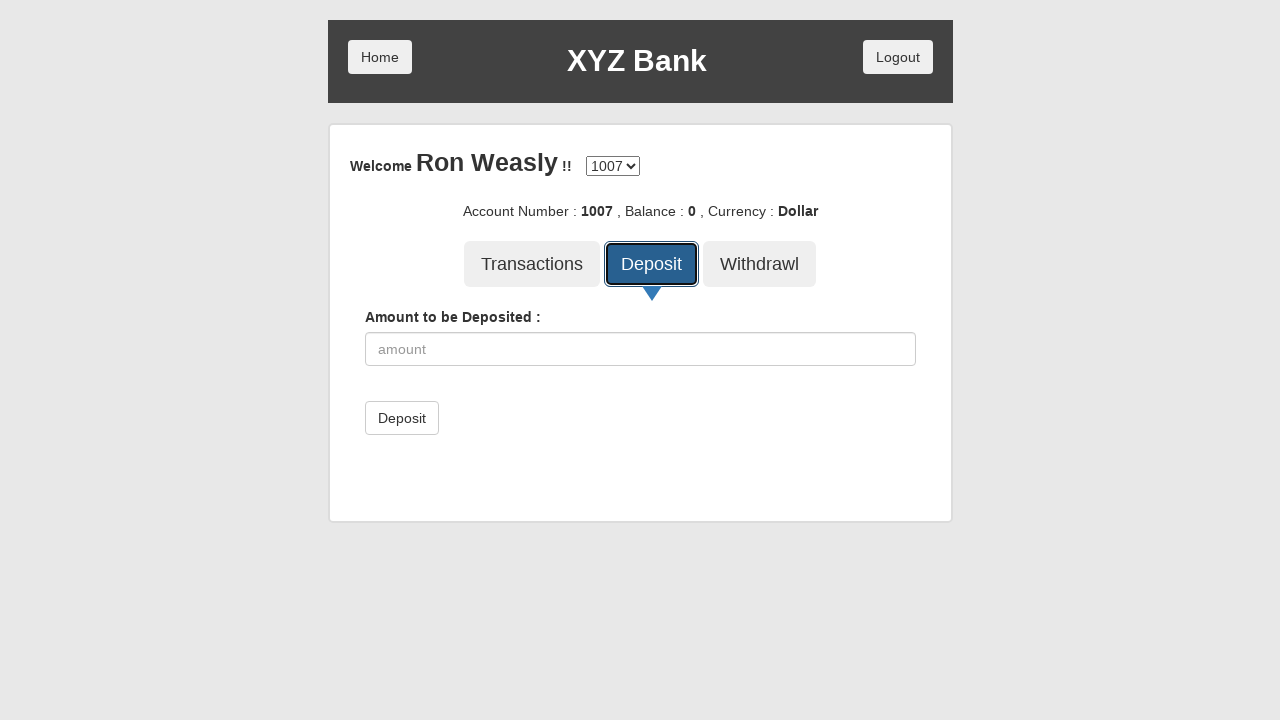

Entered deposit amount of 3000 on xpath=/html/body/div/div/div[2]/div/div[4]/div/form/div/input
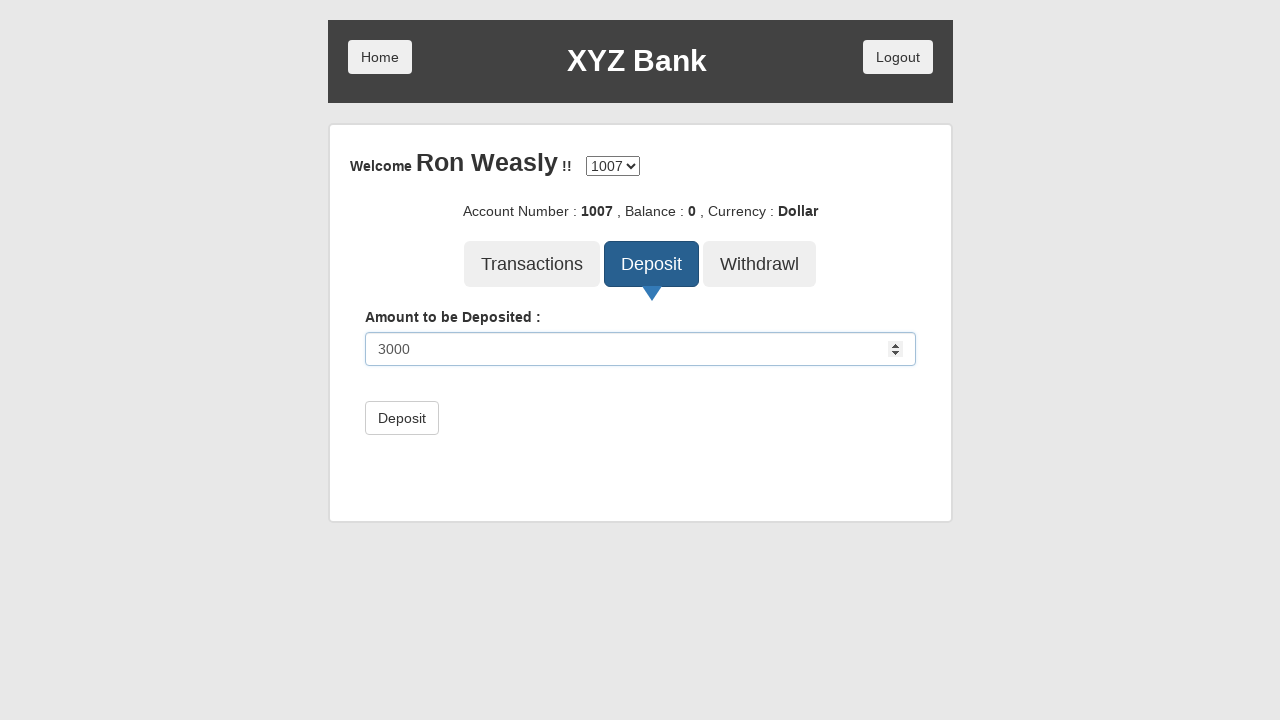

Waited for amount input to process
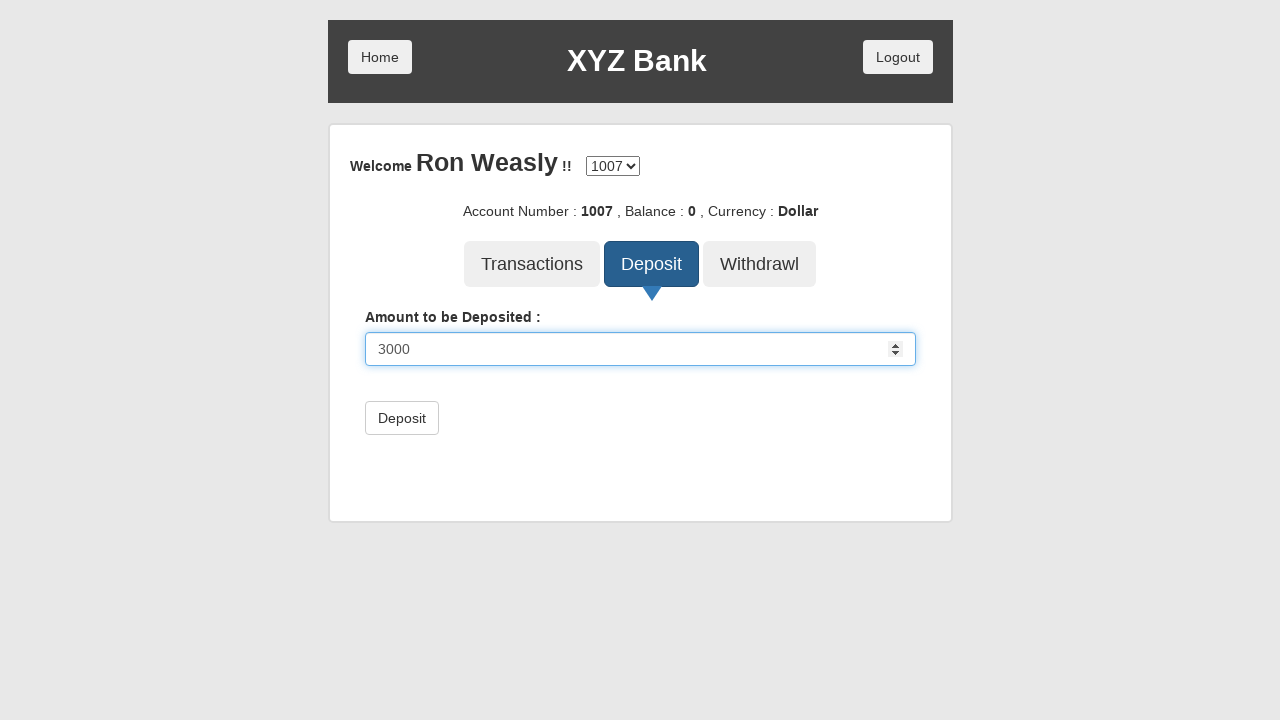

Submitted deposit transaction at (402, 418) on xpath=/html/body/div/div/div[2]/div/div[4]/div/form/button
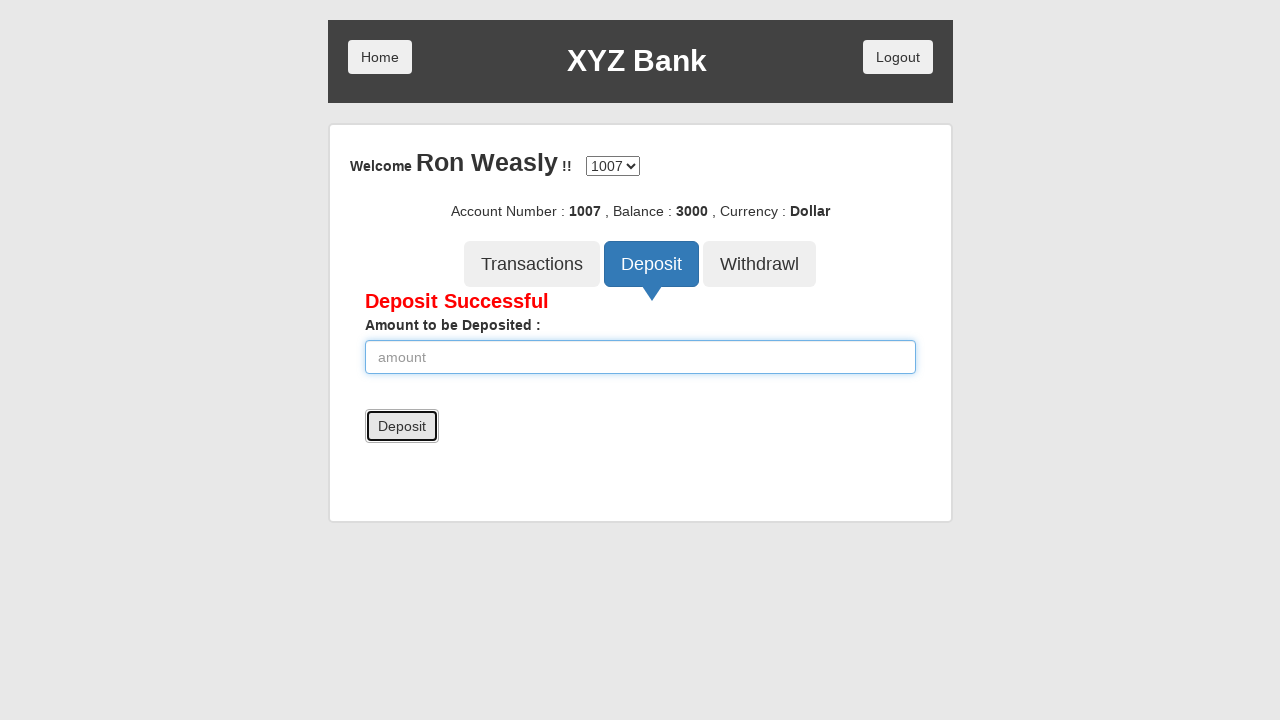

Deposit completed
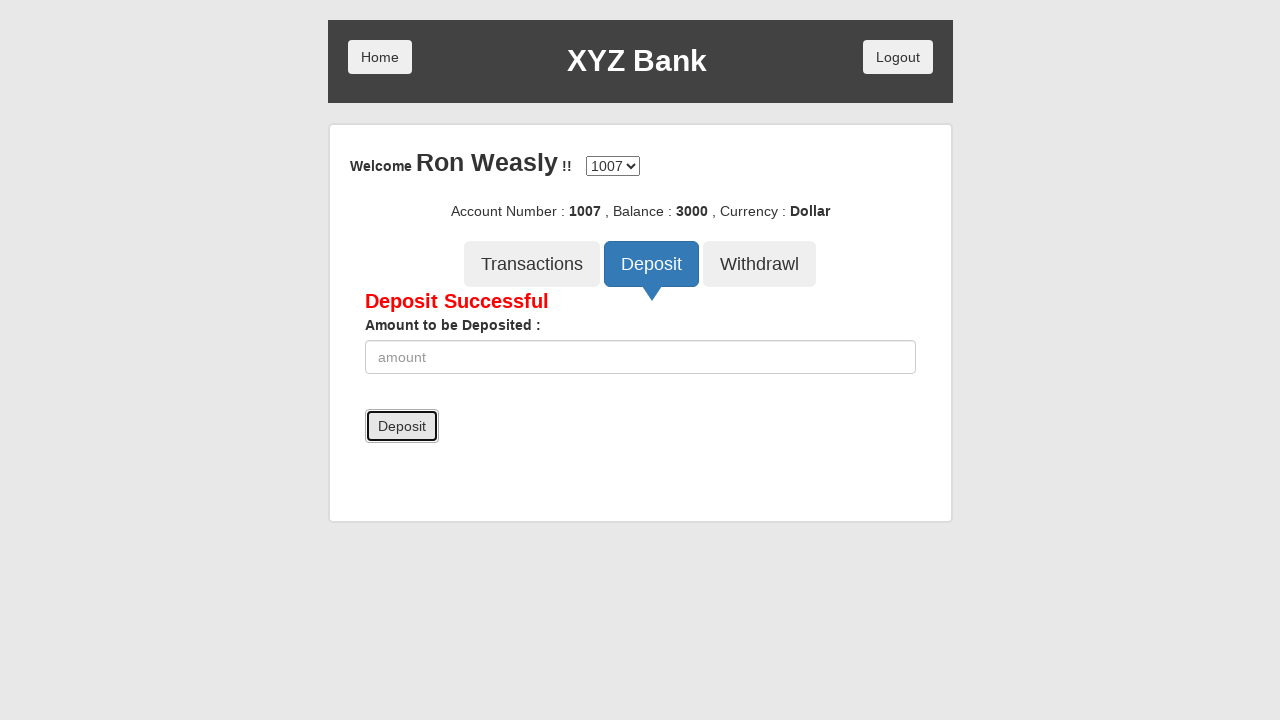

Clicked Transactions button at (532, 264) on xpath=/html/body/div/div/div[2]/div/div[3]/button[1]
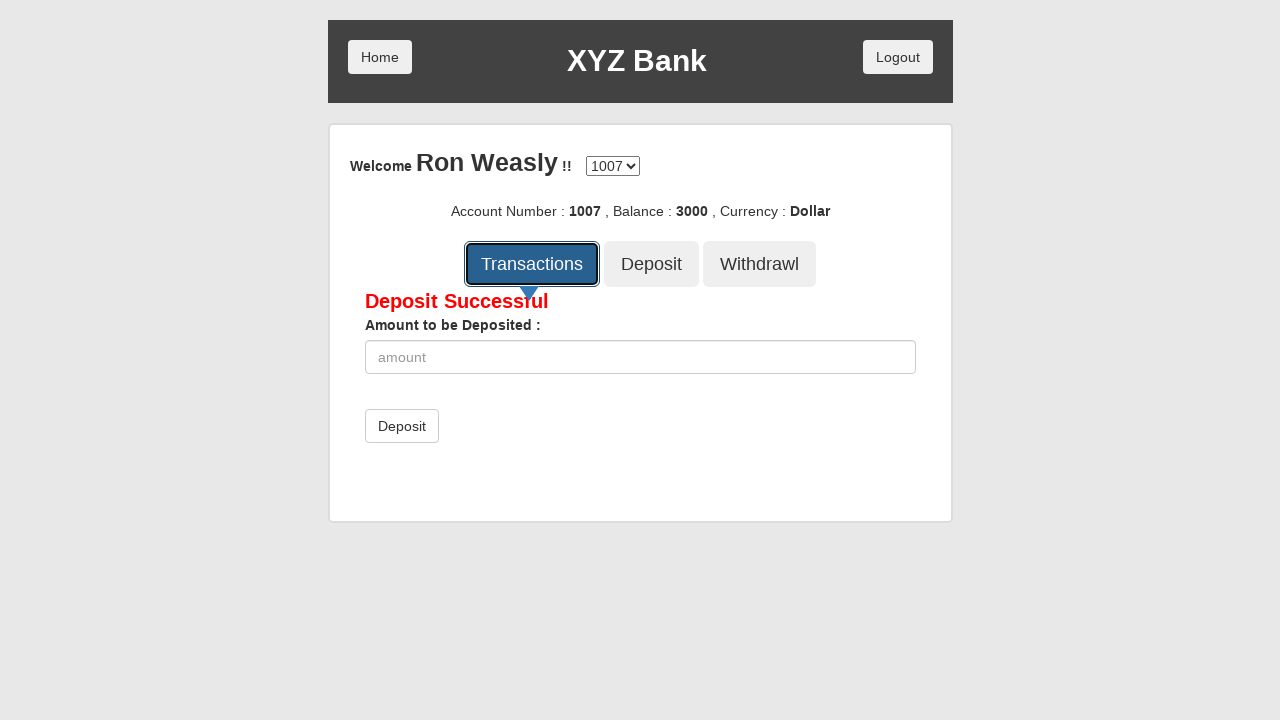

Transaction history loaded
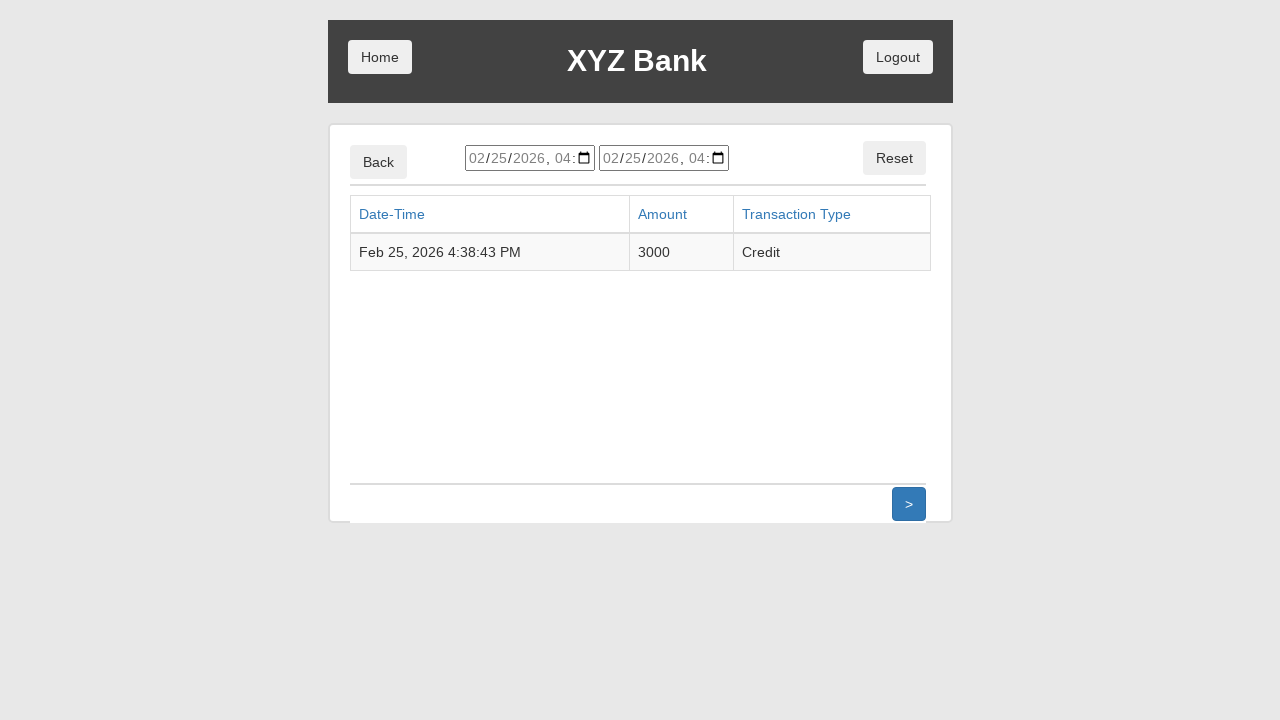

Clicked Back button from transactions at (378, 162) on xpath=/html/body/div/div/div[2]/div/div[1]/button[1]
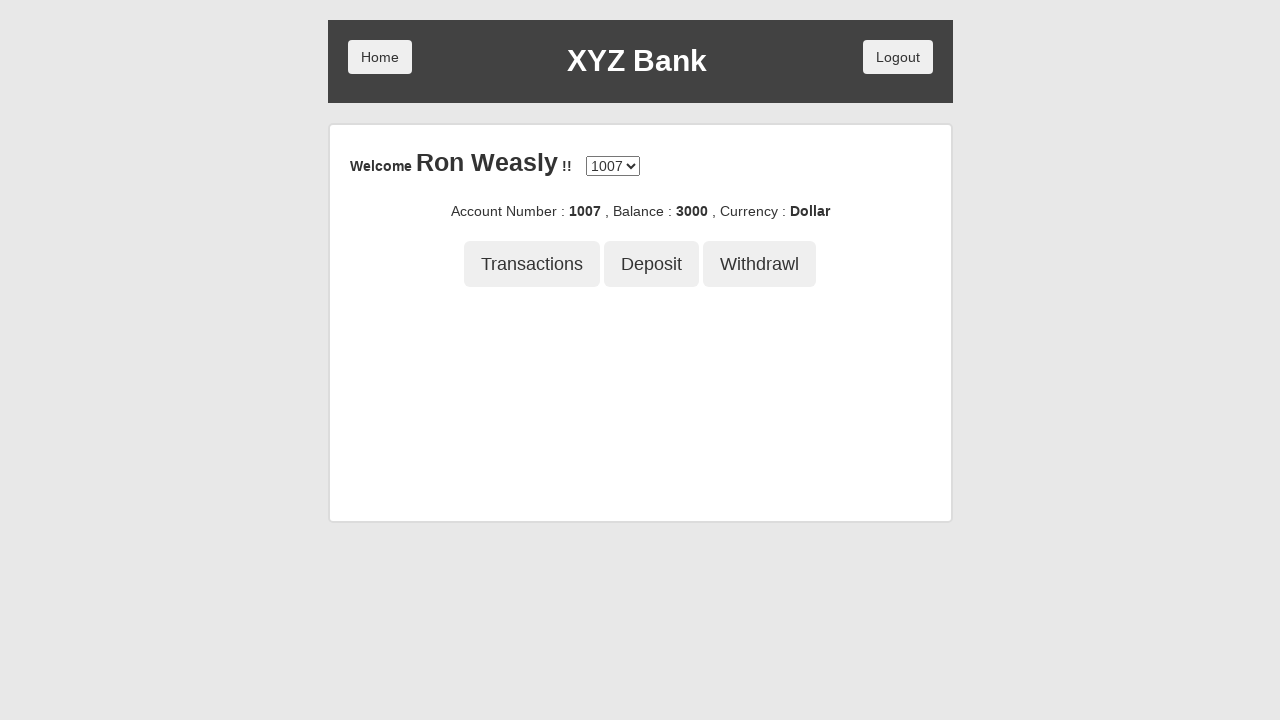

Returned to customer dashboard
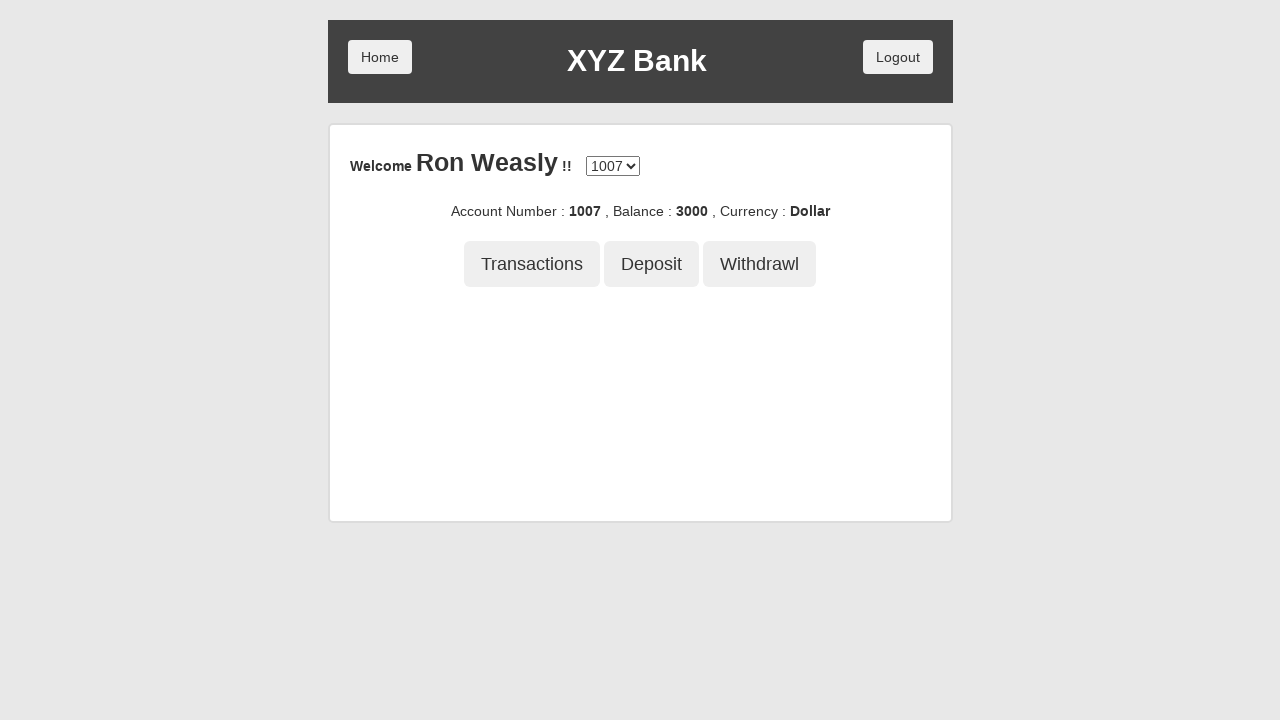

Clicked Withdraw button at (760, 264) on xpath=/html/body/div/div/div[2]/div/div[3]/button[3]
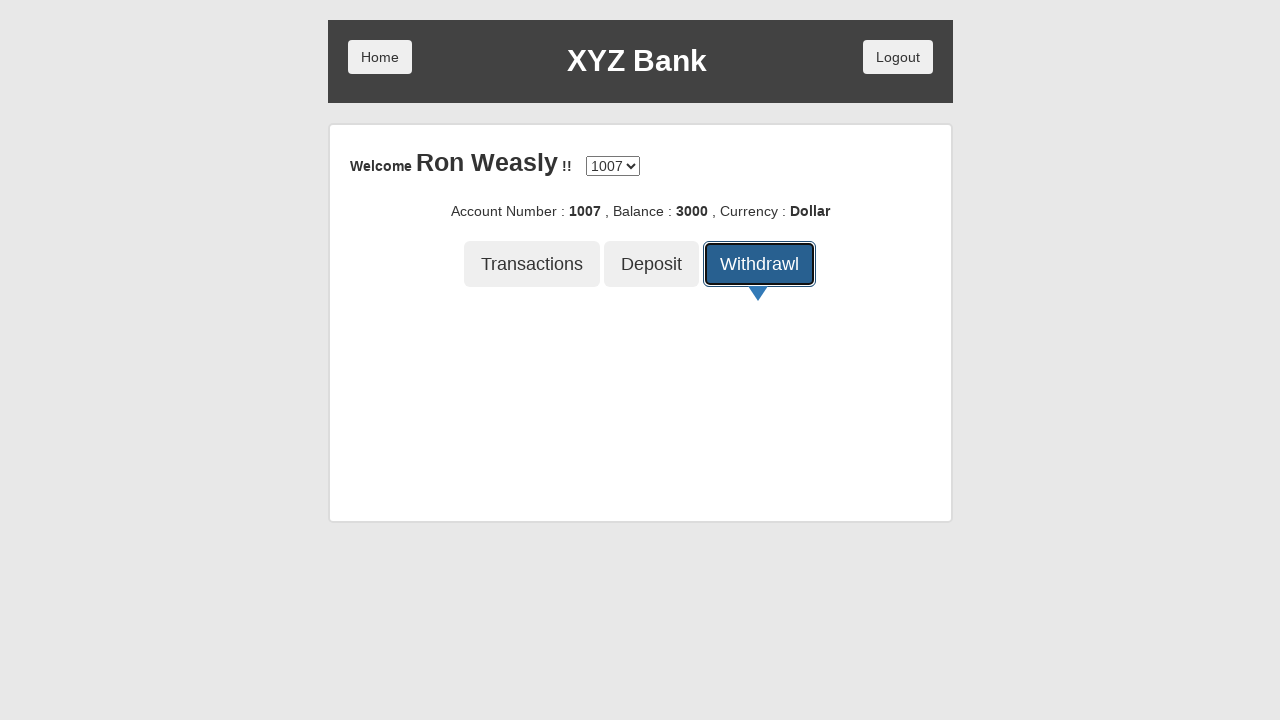

Withdrawal form loaded
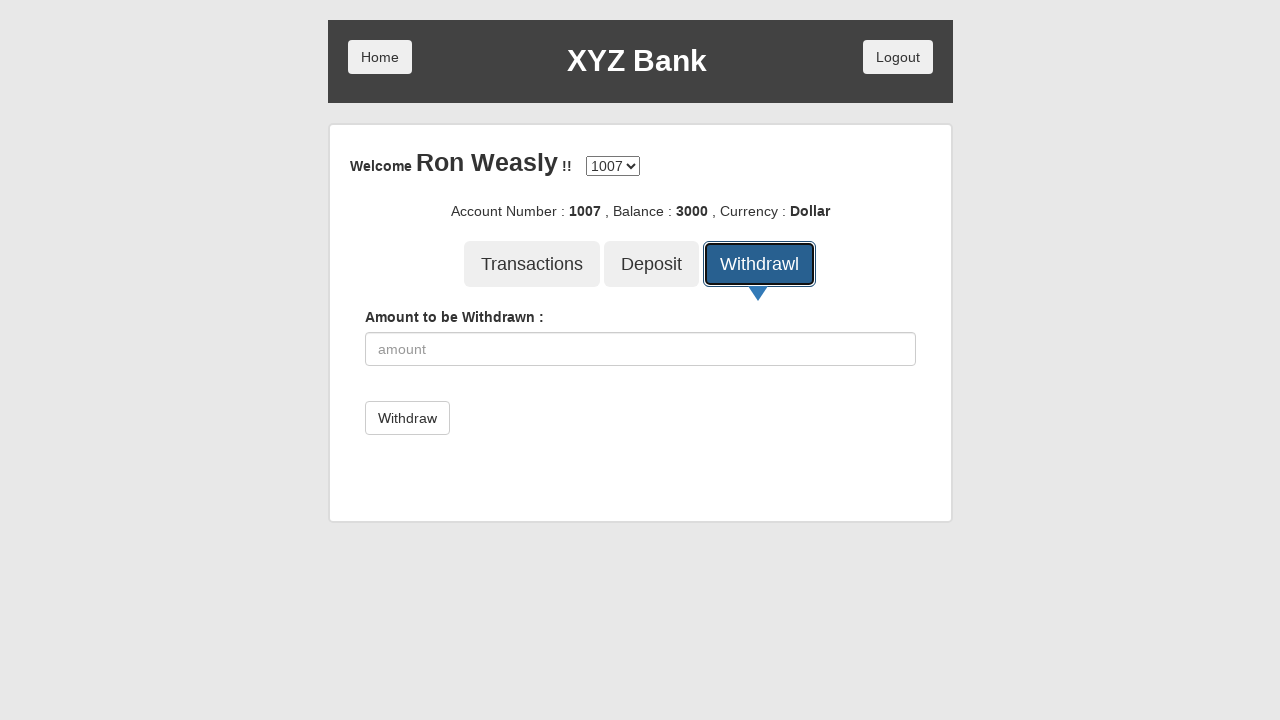

Entered withdrawal amount of 1000 on xpath=/html/body/div/div/div[2]/div/div[4]/div/form/div/input
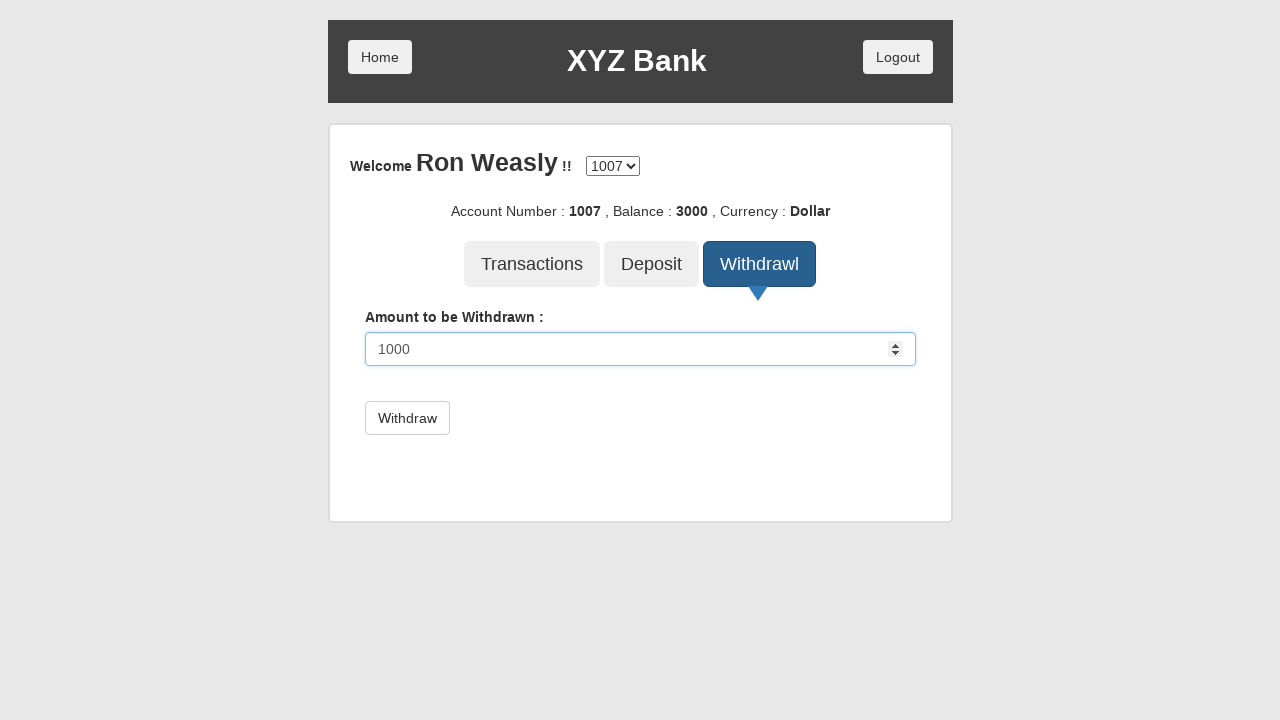

Waited for amount input to process
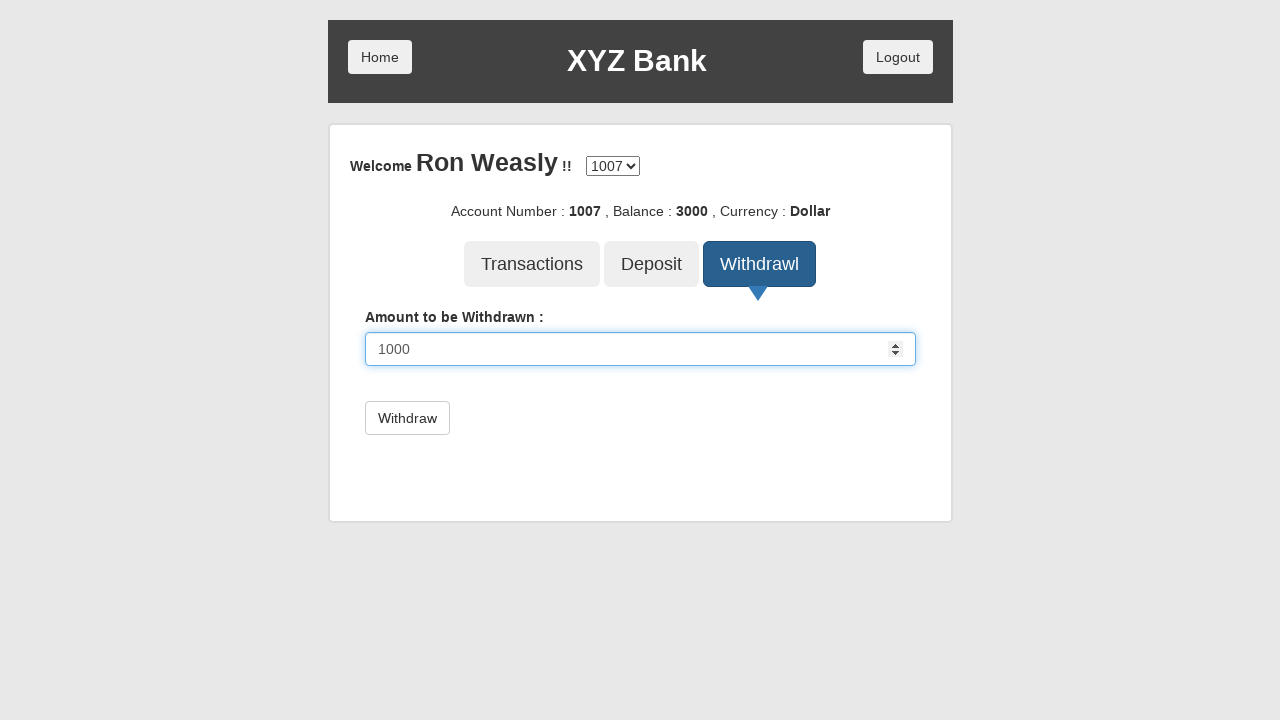

Submitted withdrawal transaction at (407, 418) on xpath=/html/body/div/div/div[2]/div/div[4]/div/form/button
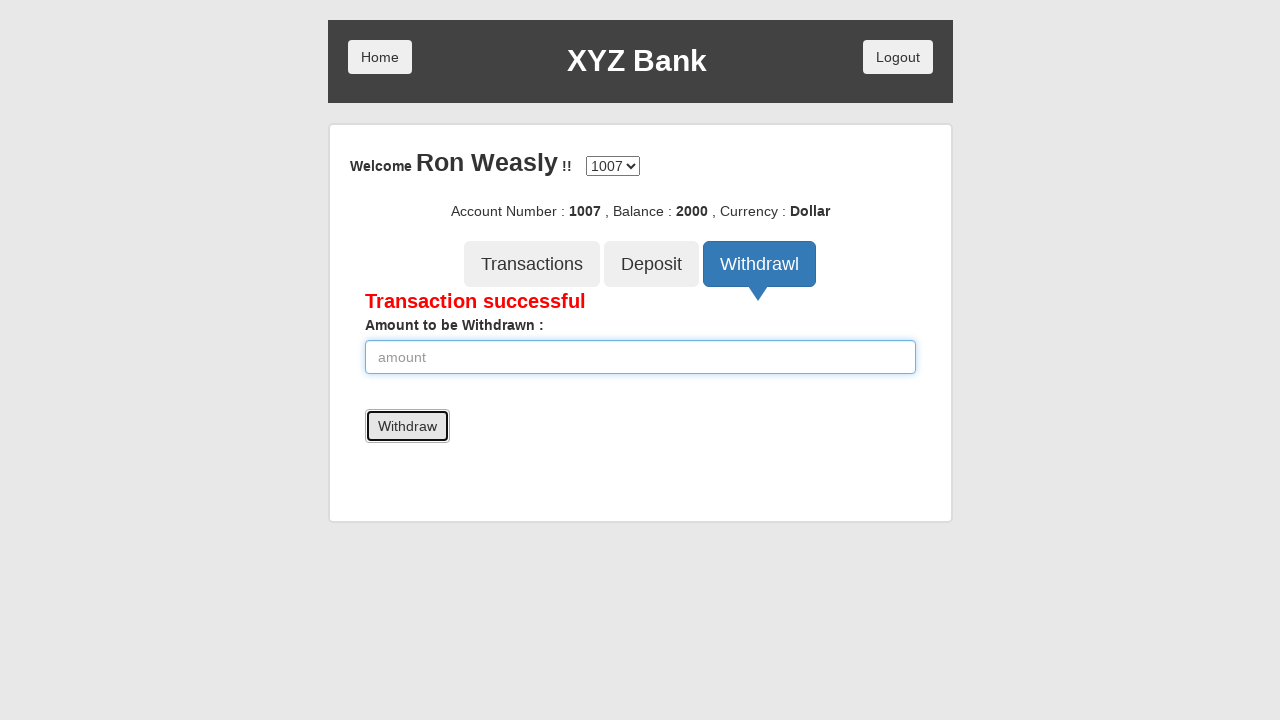

Withdrawal completed
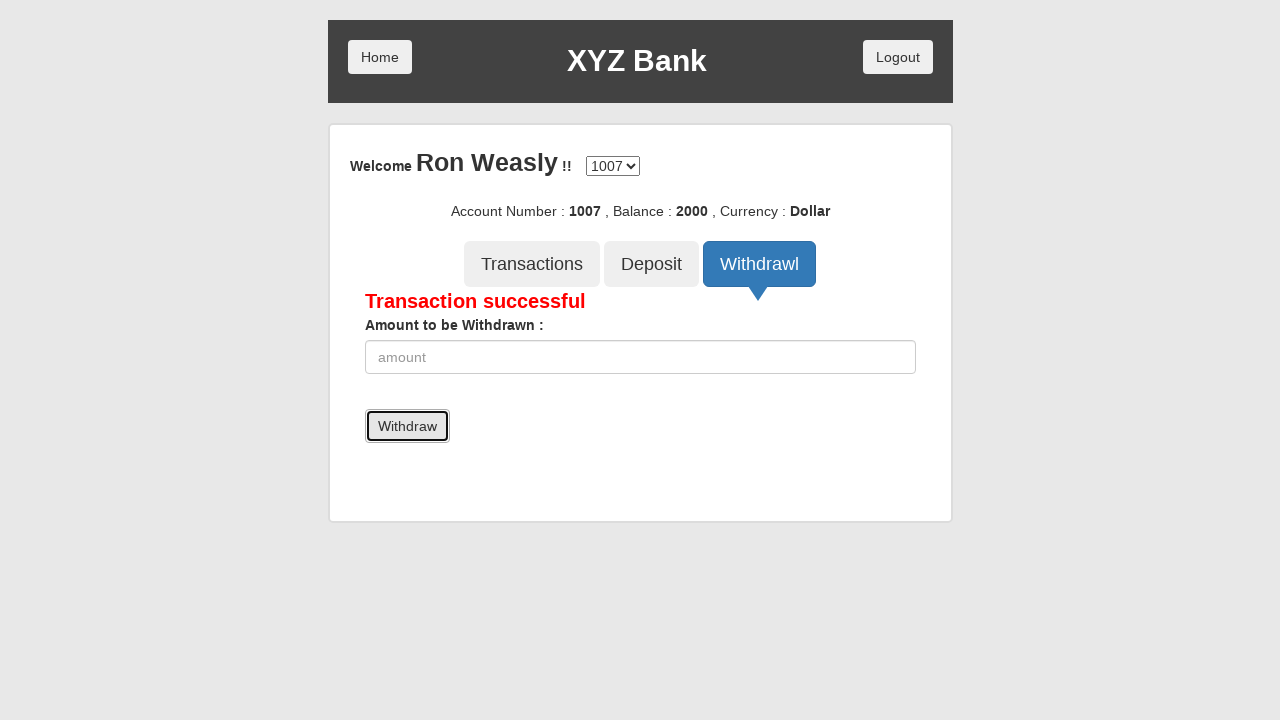

Clicked Transactions button again at (532, 264) on xpath=/html/body/div/div/div[2]/div/div[3]/button[1]
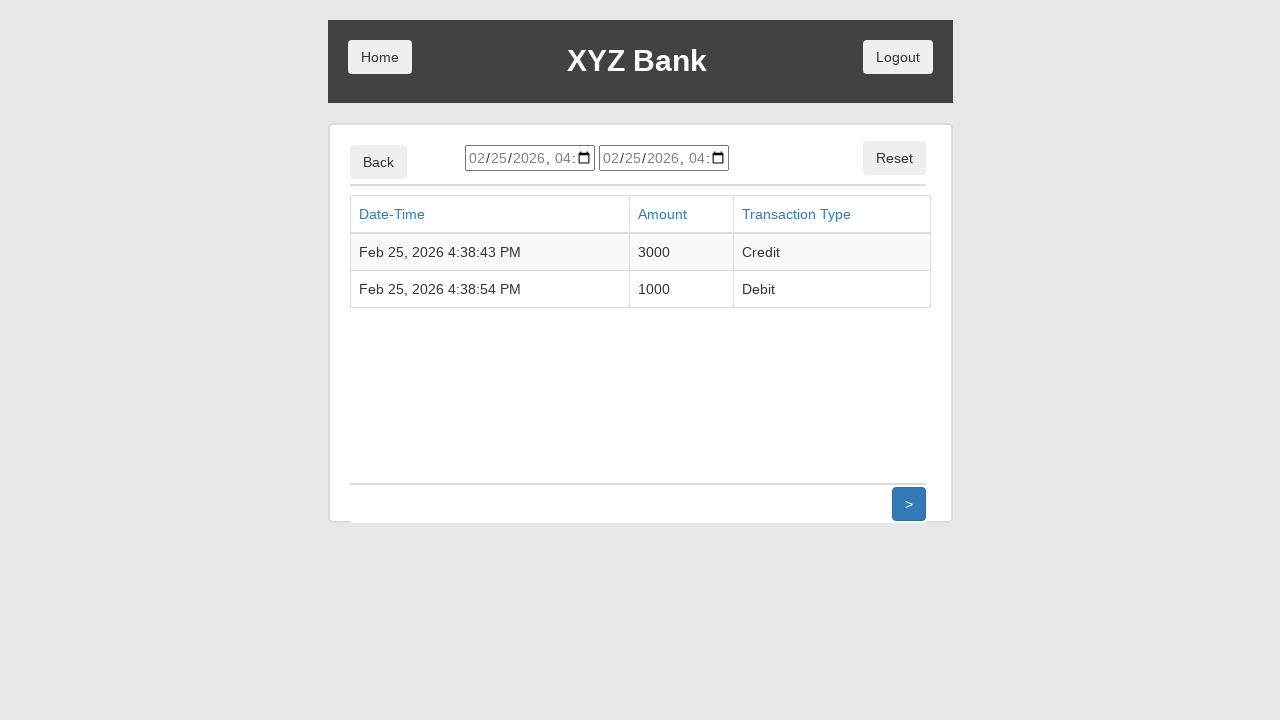

Transaction history loaded with latest transactions
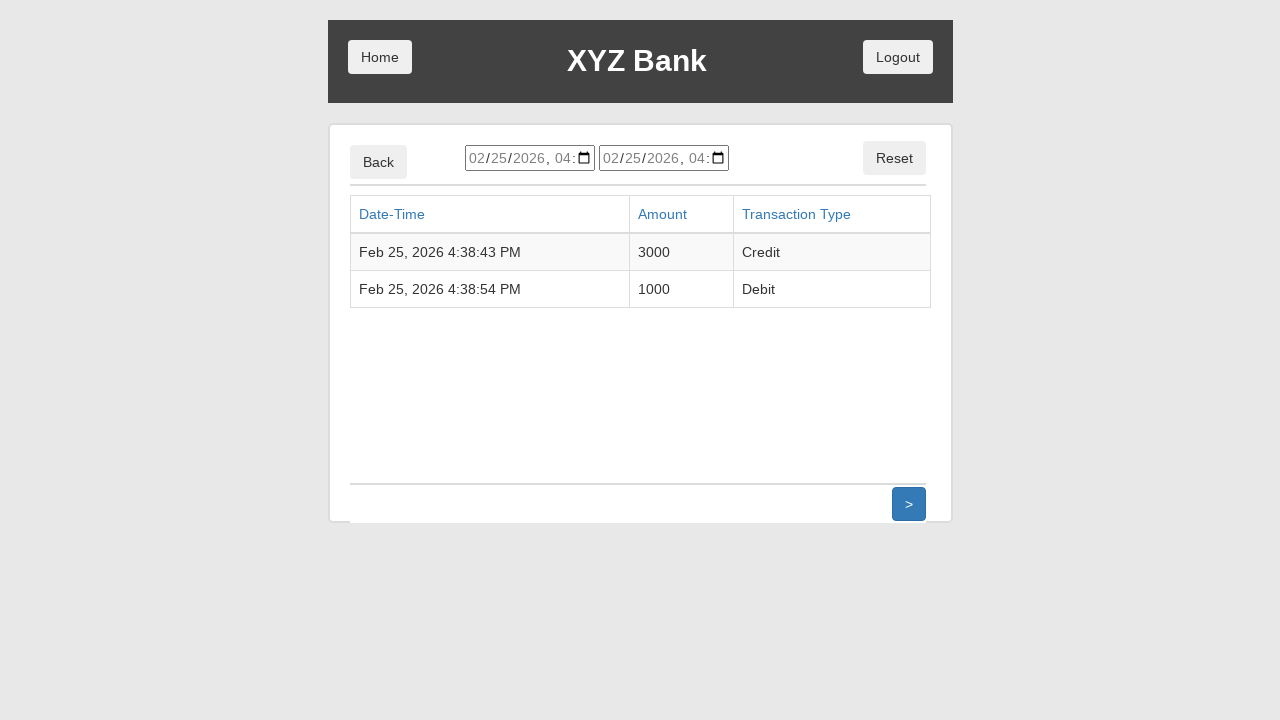

Clicked Reset button to clear transaction view at (894, 158) on xpath=/html/body/div/div/div[2]/div/div[1]/button[2]
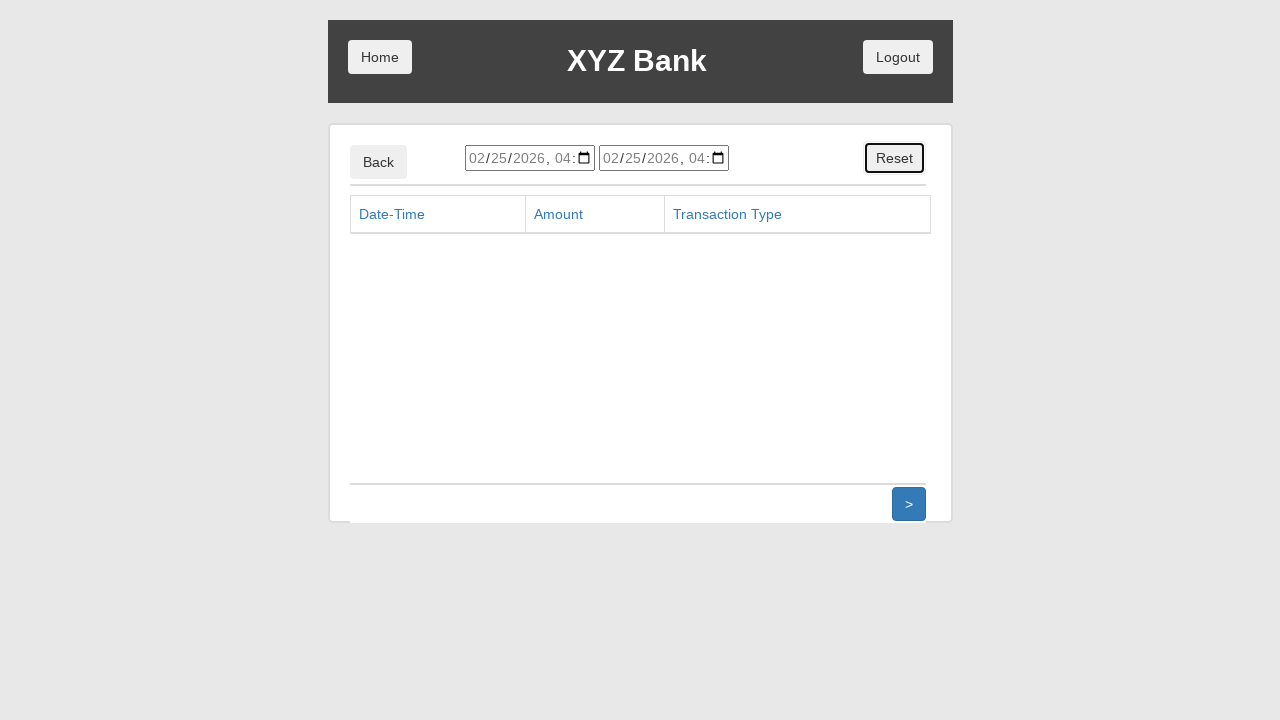

Transaction view reset
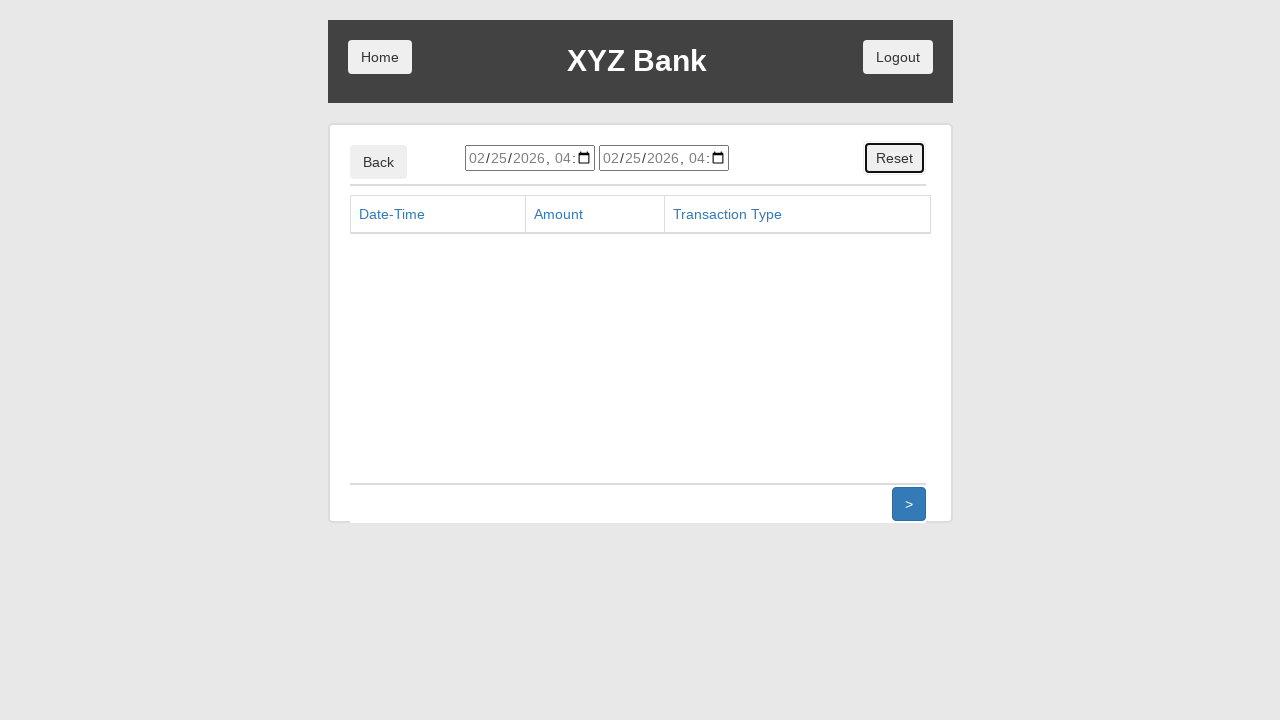

Clicked Back button from transactions at (378, 162) on xpath=/html/body/div/div/div[2]/div/div[1]/button[1]
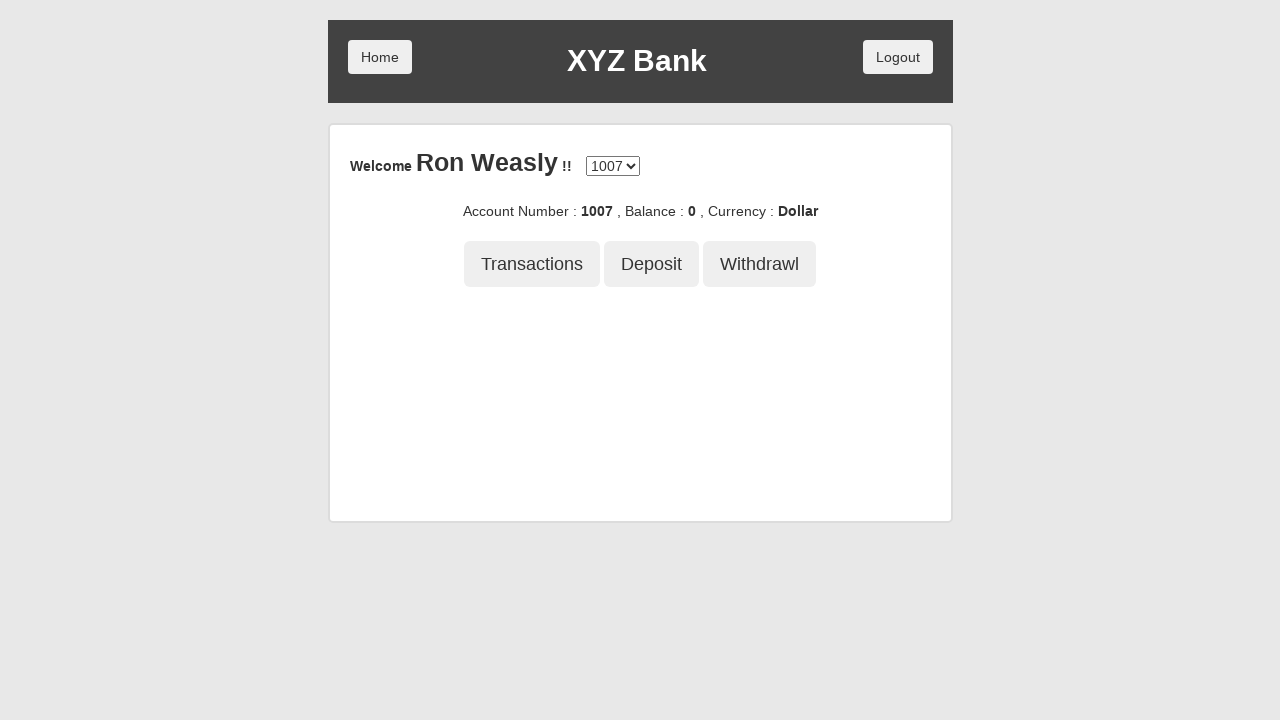

Clicked Home button at (380, 57) on xpath=/html/body/div/div/div[1]/button[1]
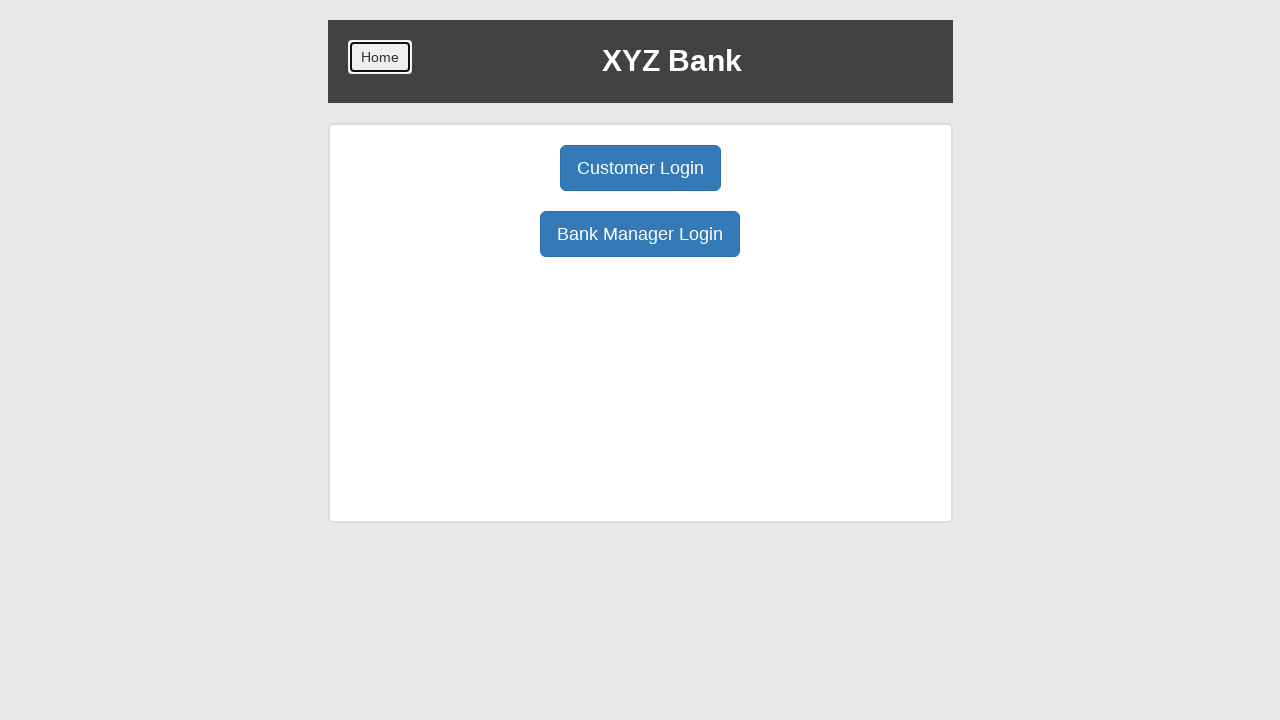

Clicked Bank Manager Login button at (640, 234) on xpath=/html/body/div/div/div[2]/div/div[1]/div[2]
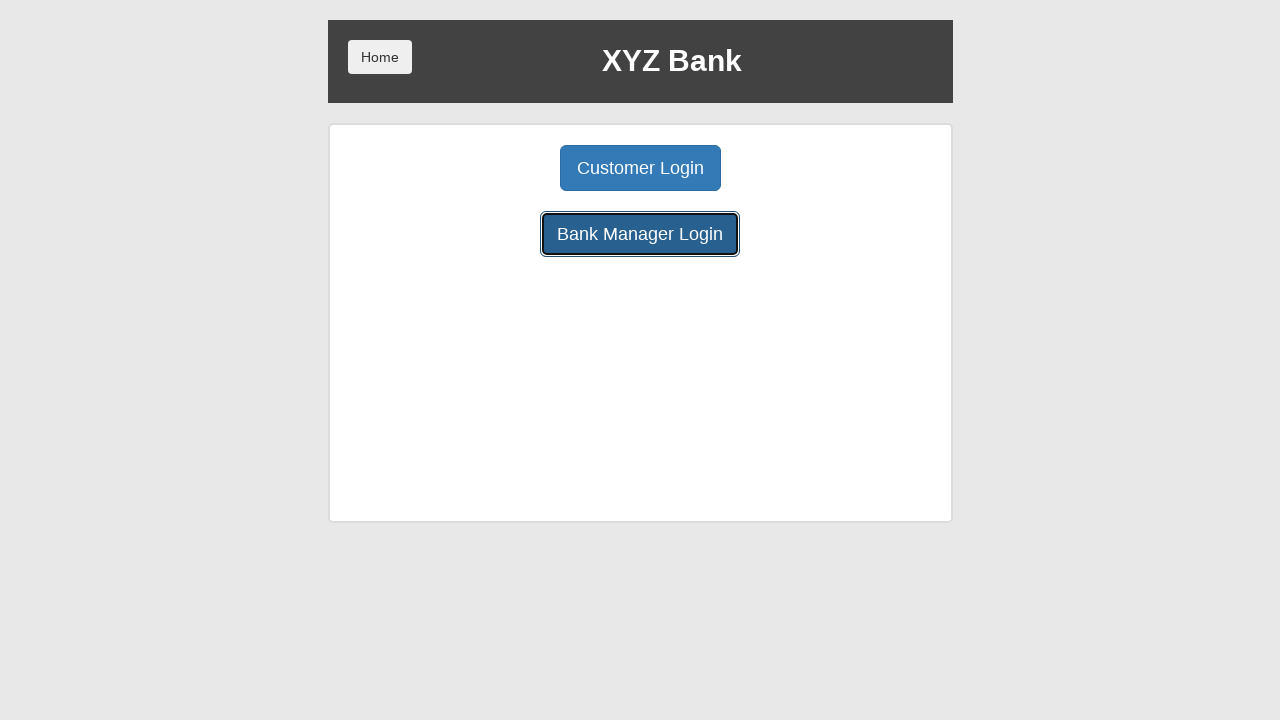

Bank Manager login page loaded
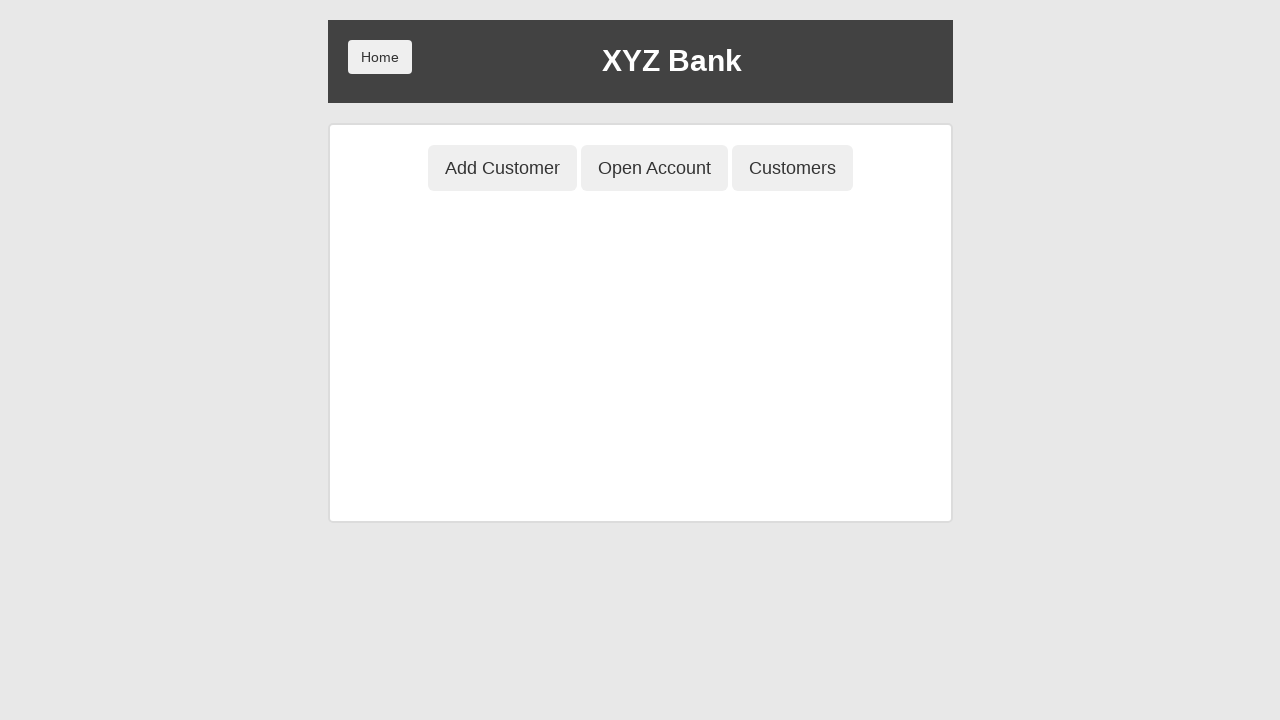

Clicked Add Customer button at (502, 168) on xpath=/html/body/div/div/div[2]/div/div[1]/button[1]
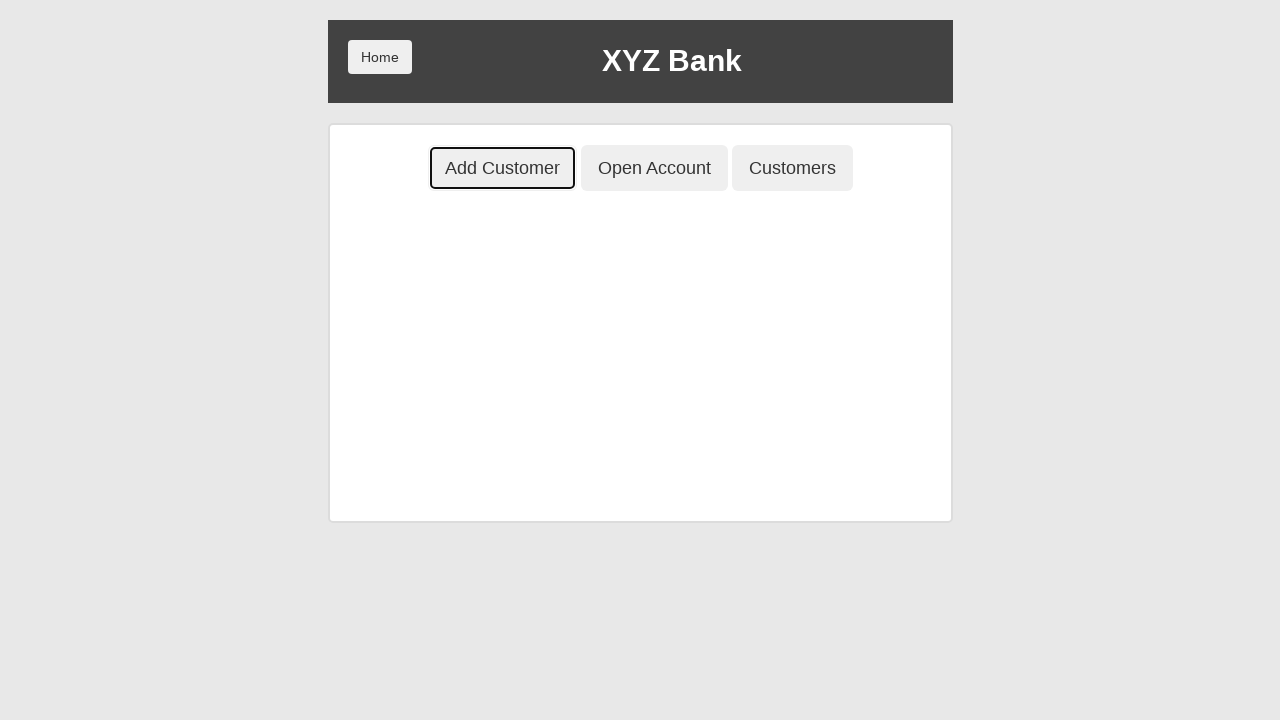

Add Customer form loaded
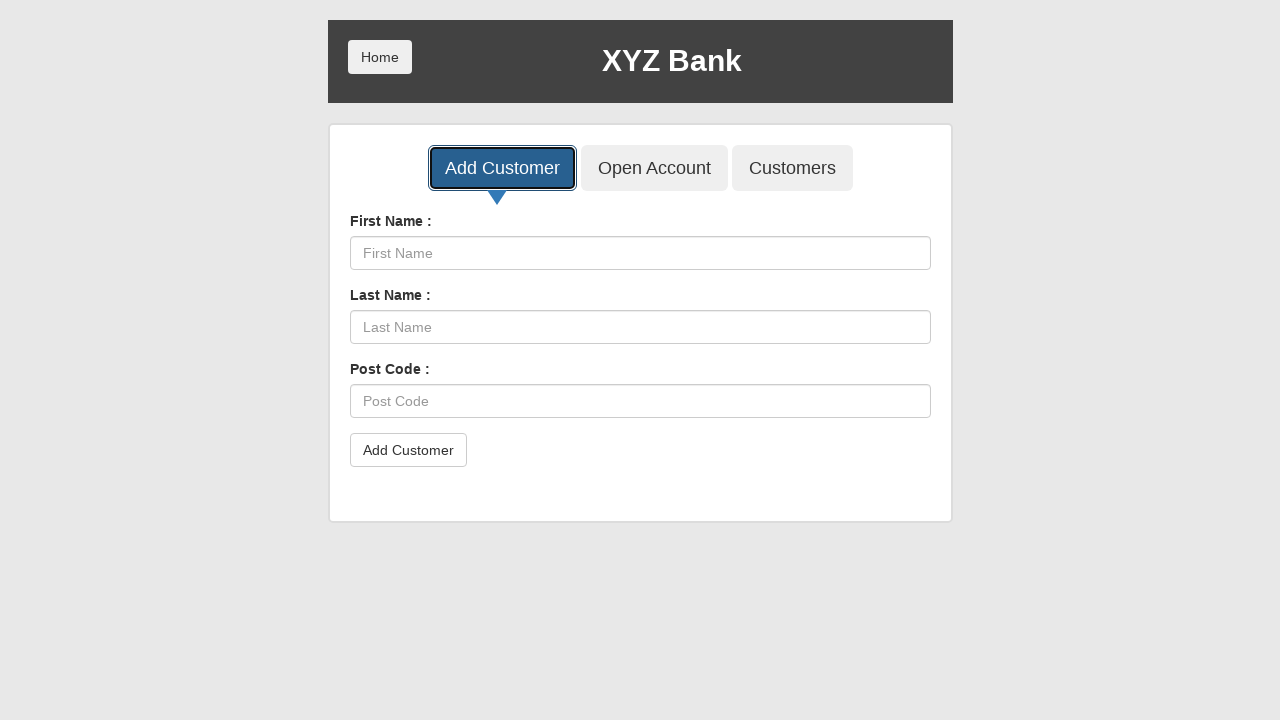

Entered first name 'Drashti' on xpath=/html/body/div/div/div[2]/div/div[2]/div/div/form/div[1]/input
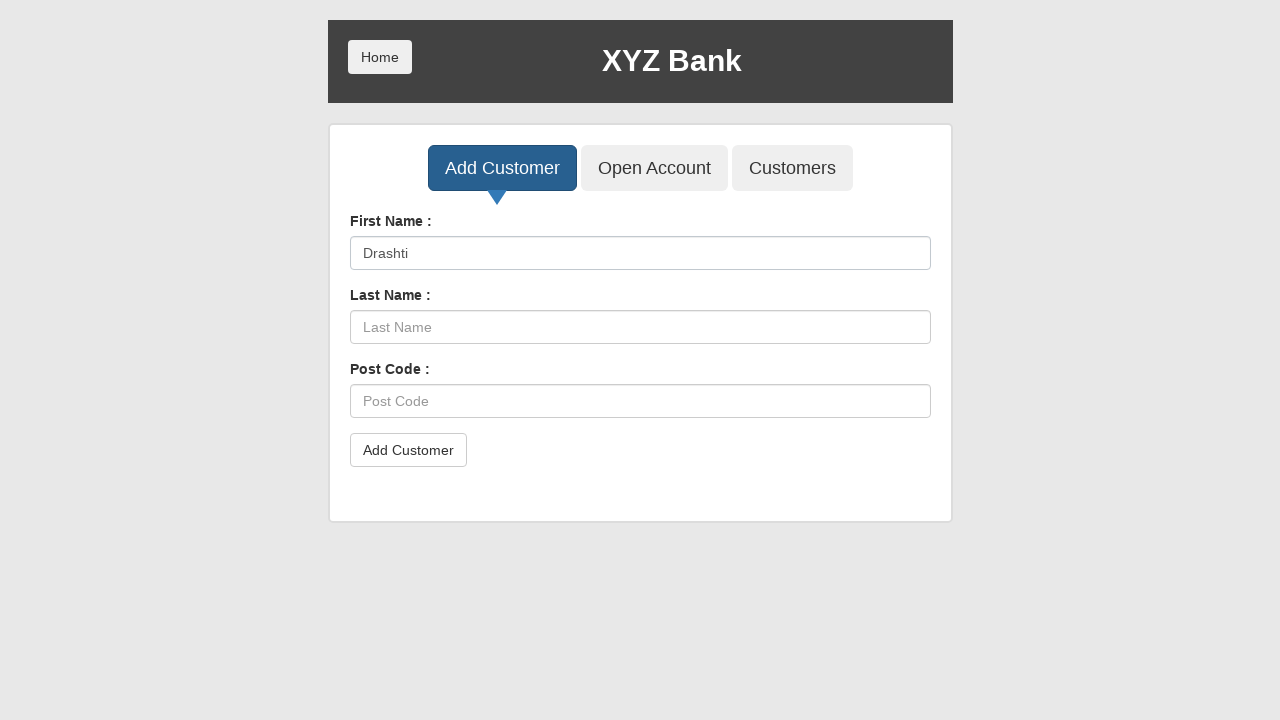

Waited for first name input to process
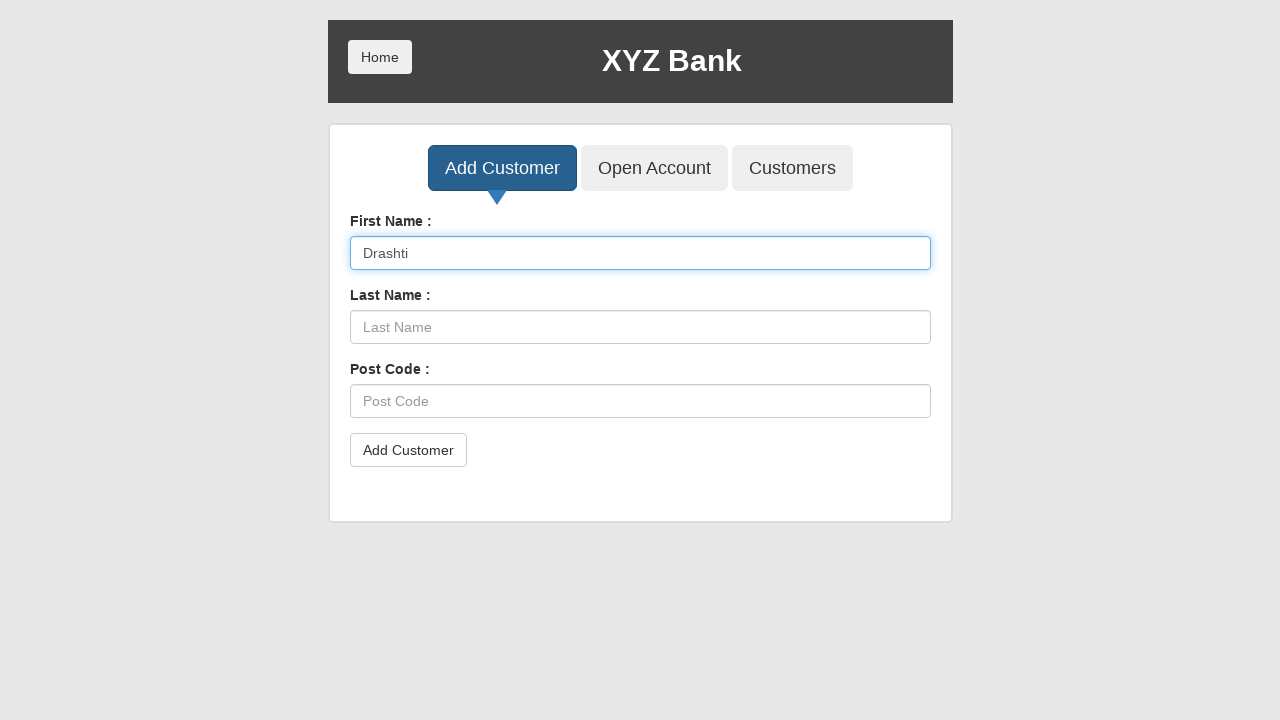

Entered last name 'Patel' on xpath=/html/body/div/div/div[2]/div/div[2]/div/div/form/div[2]/input
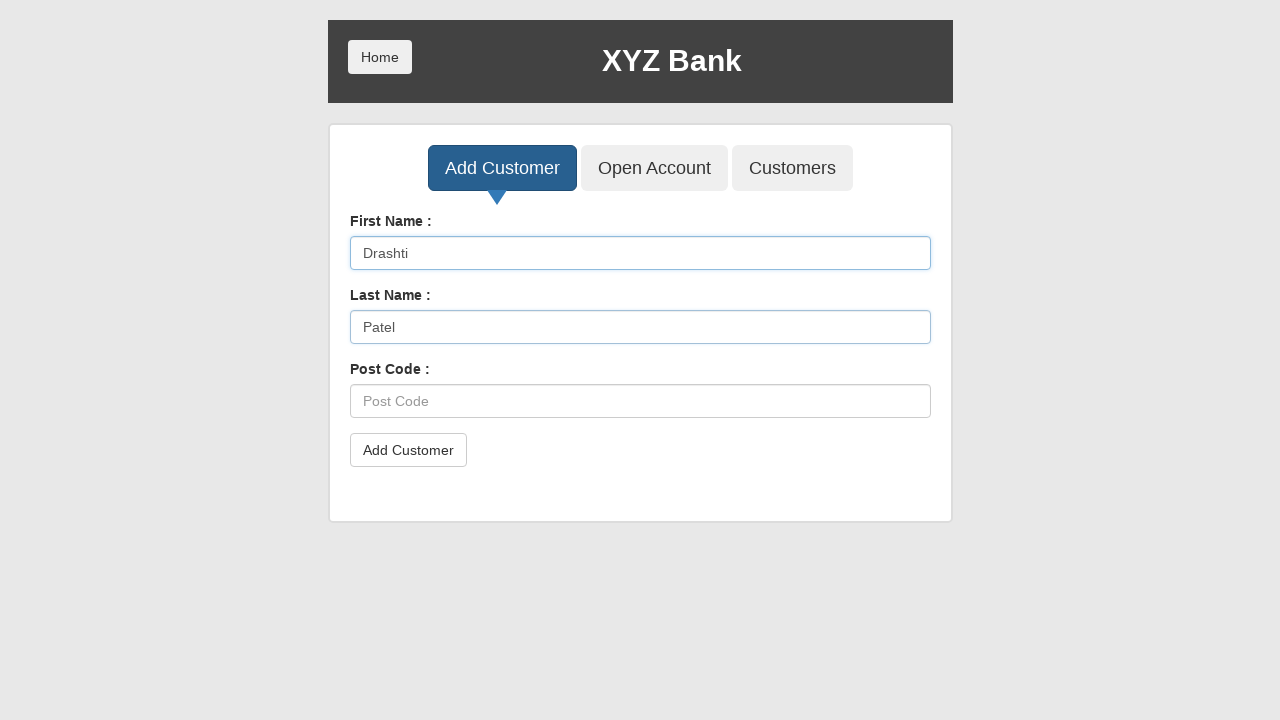

Entered postal code '390019' on xpath=/html/body/div/div/div[2]/div/div[2]/div/div/form/div[3]/input
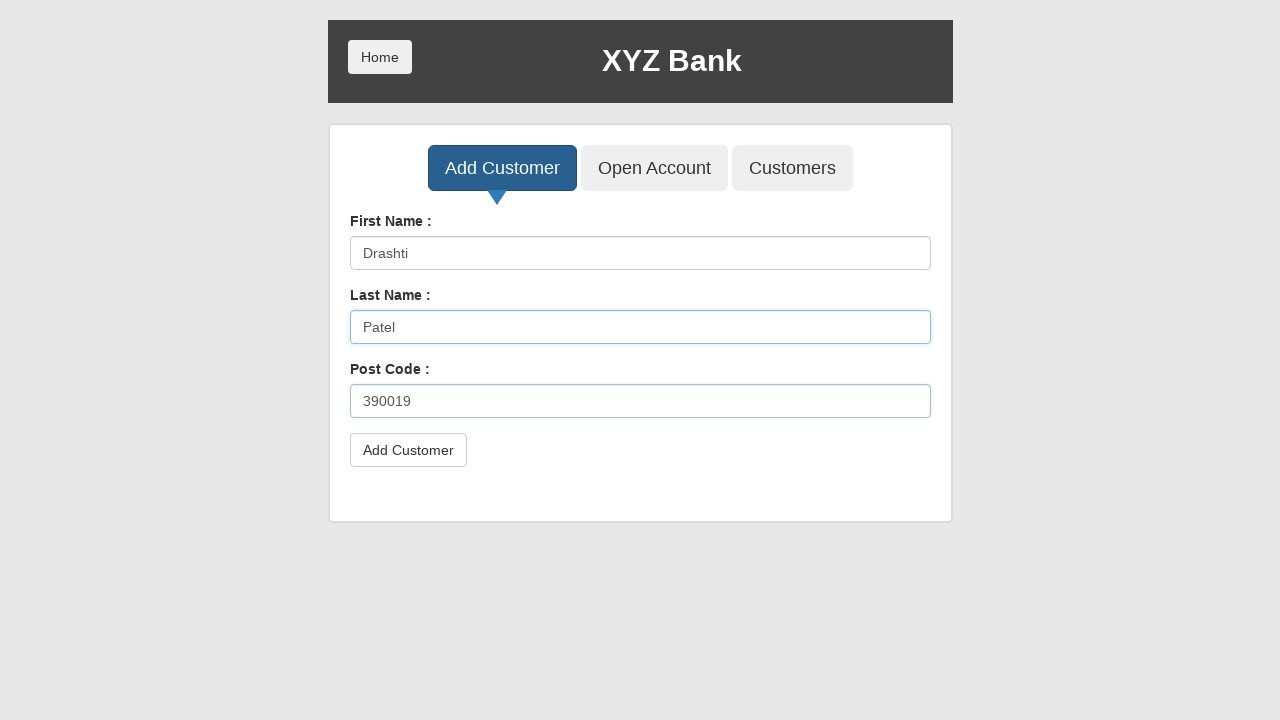

Submitted Add Customer form at (408, 450) on xpath=/html/body/div/div/div[2]/div/div[2]/div/div/form/button
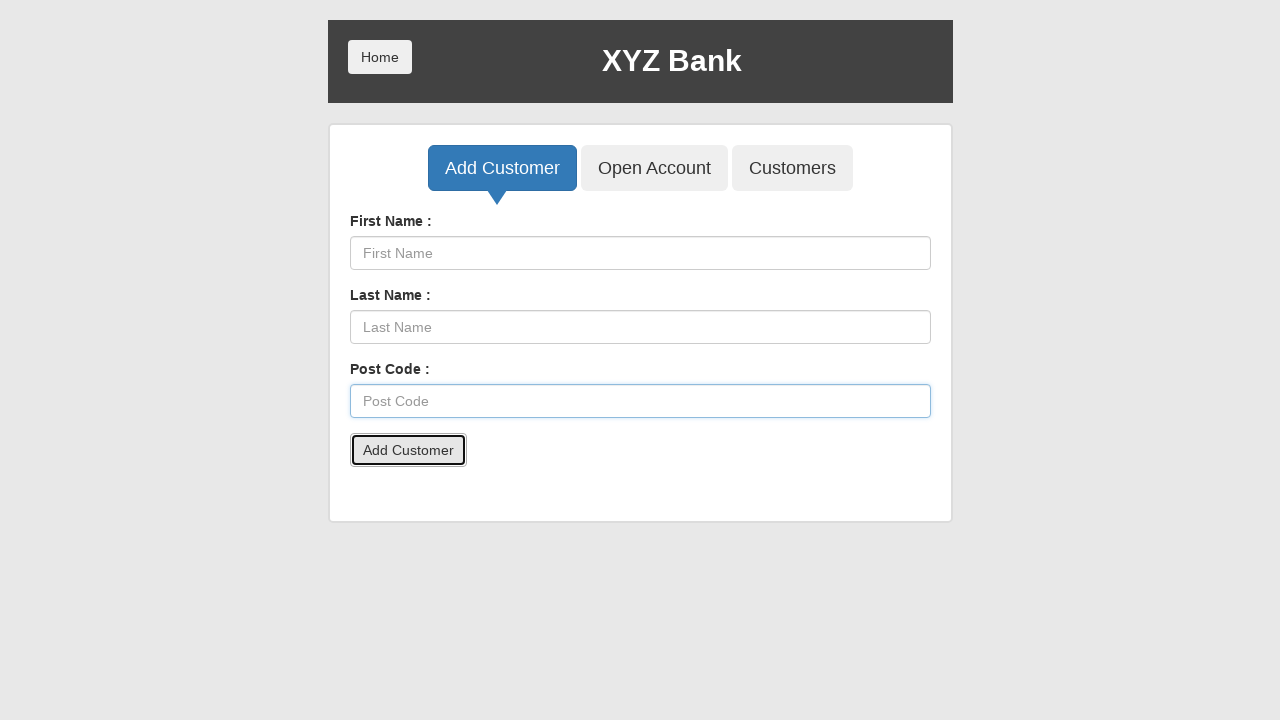

Customer addition submitted
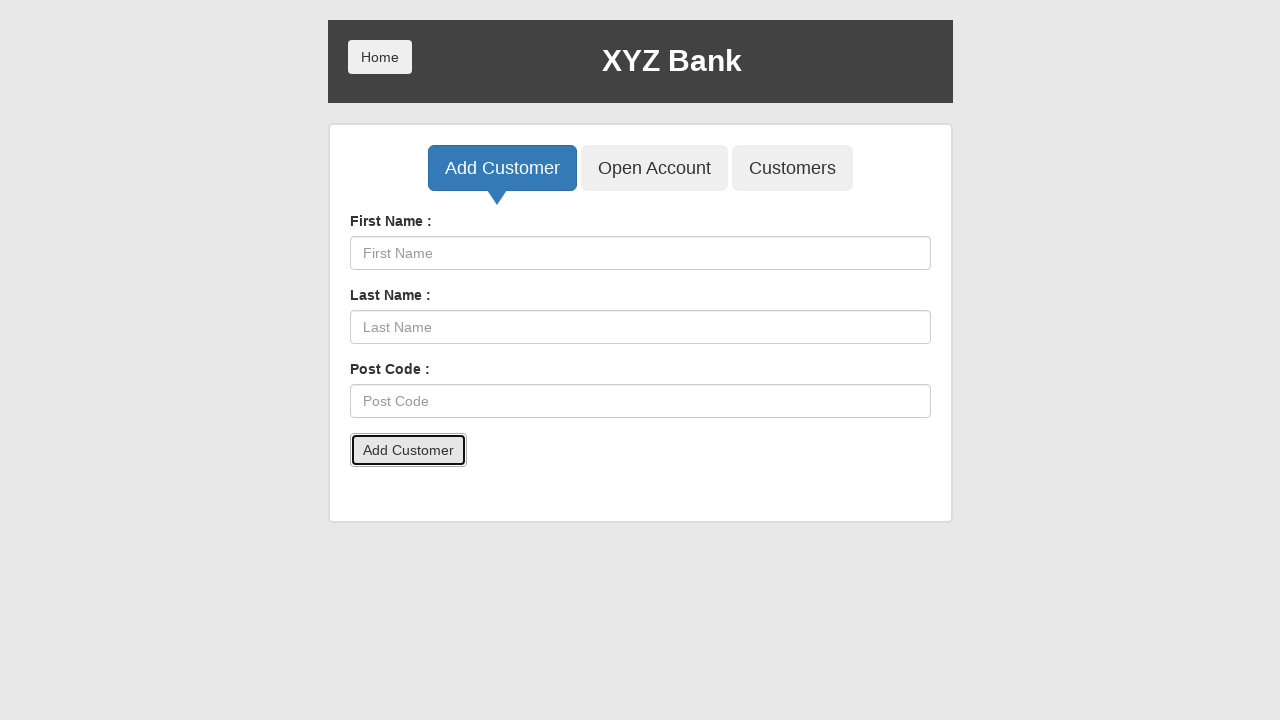

Set up alert handler and accepted confirmation dialog
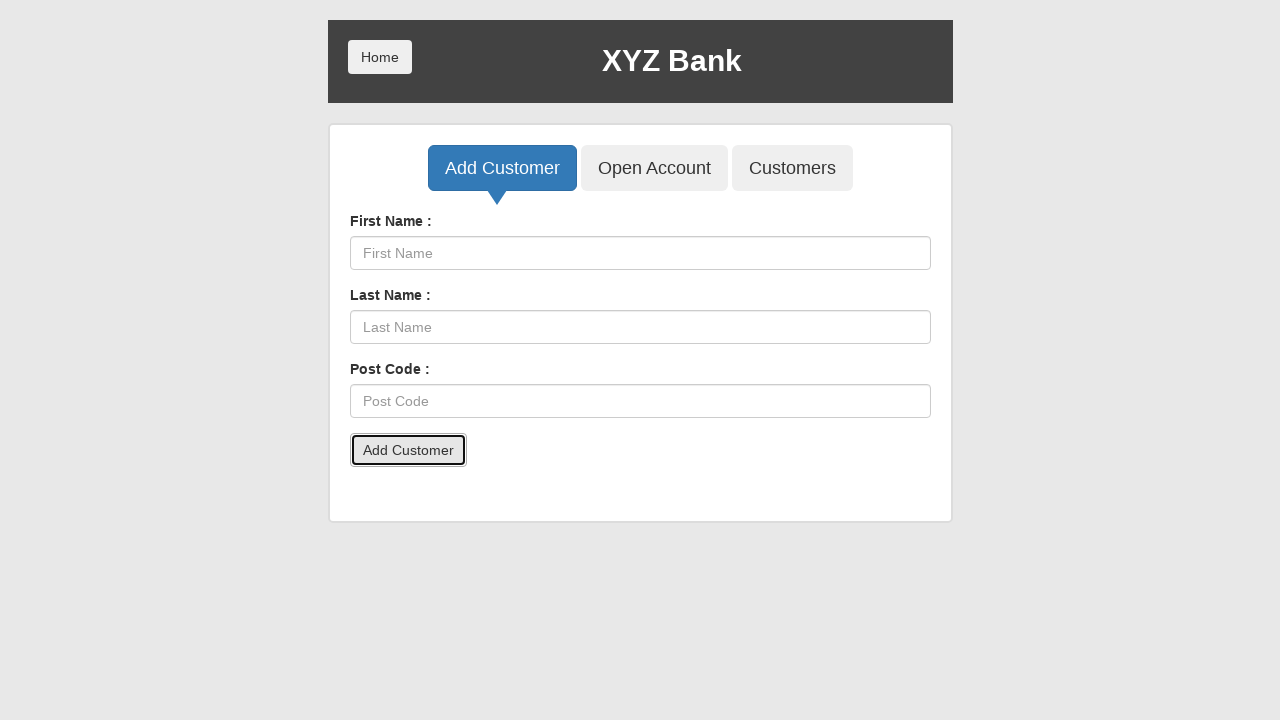

Clicked Open Account button at (654, 168) on xpath=/html/body/div/div/div[2]/div/div[1]/button[2]
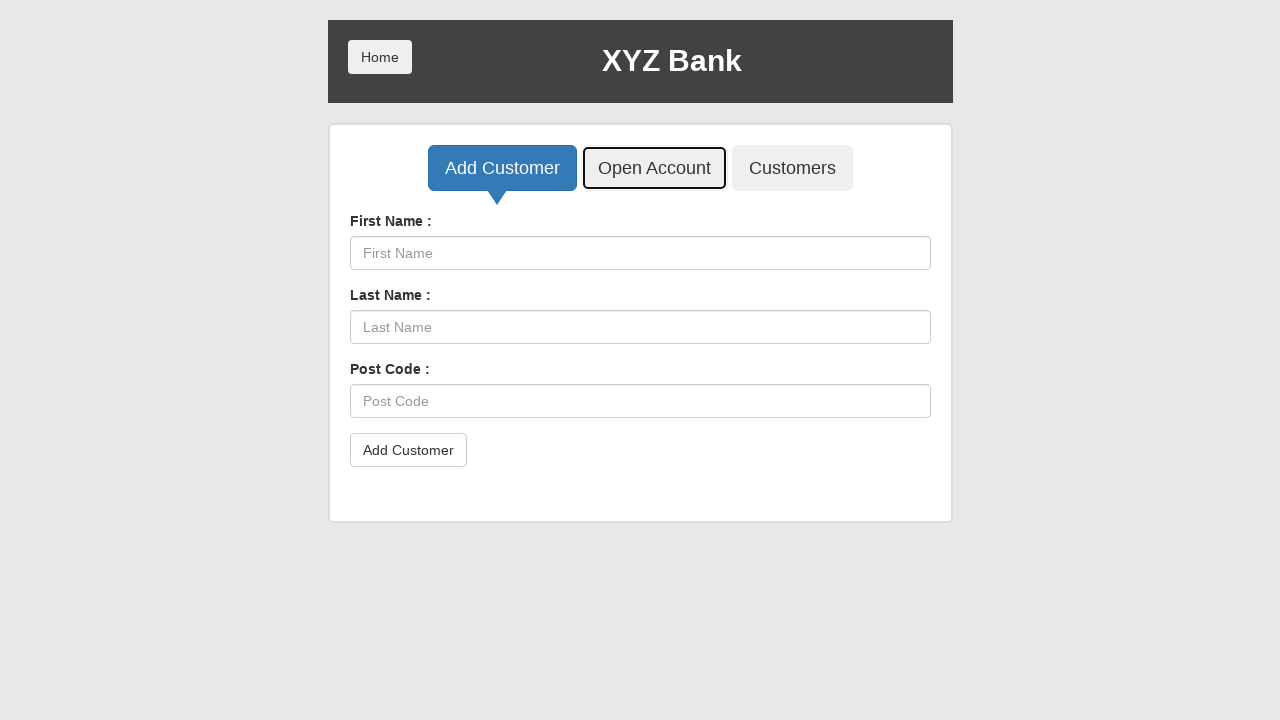

Open Account form loaded
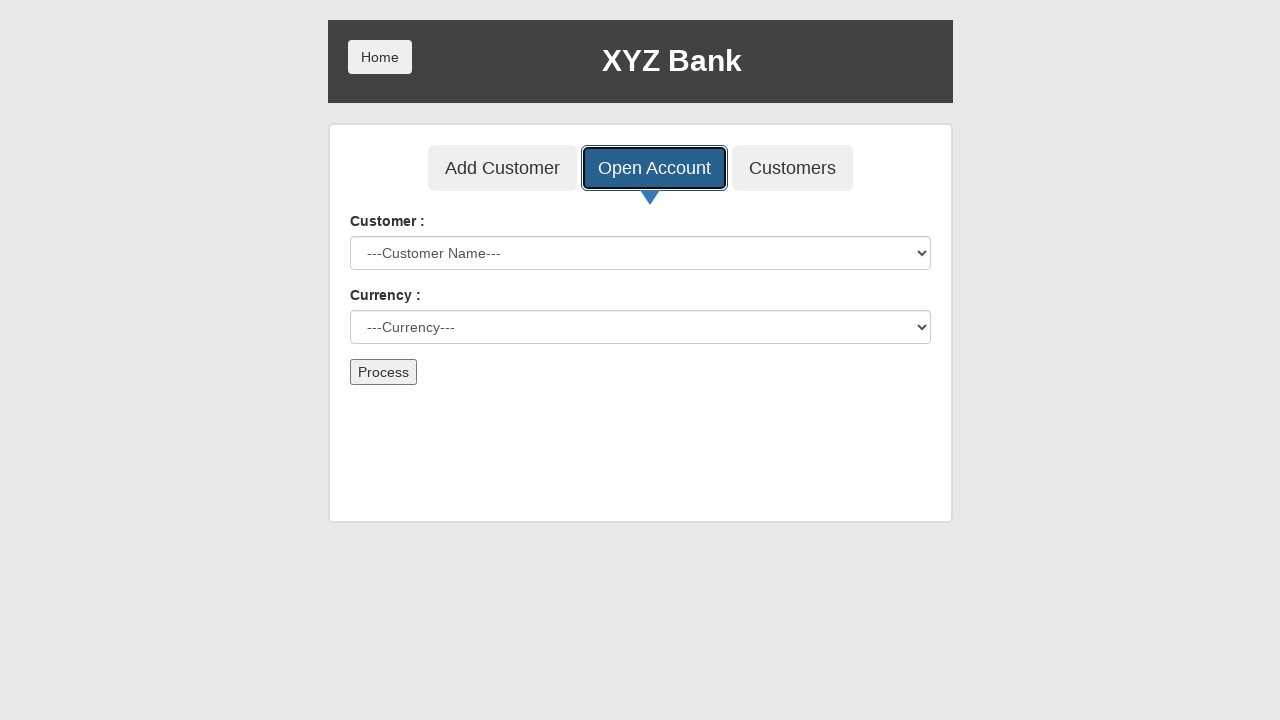

Selected customer from dropdown (index 6 - newly added customer) on #userSelect
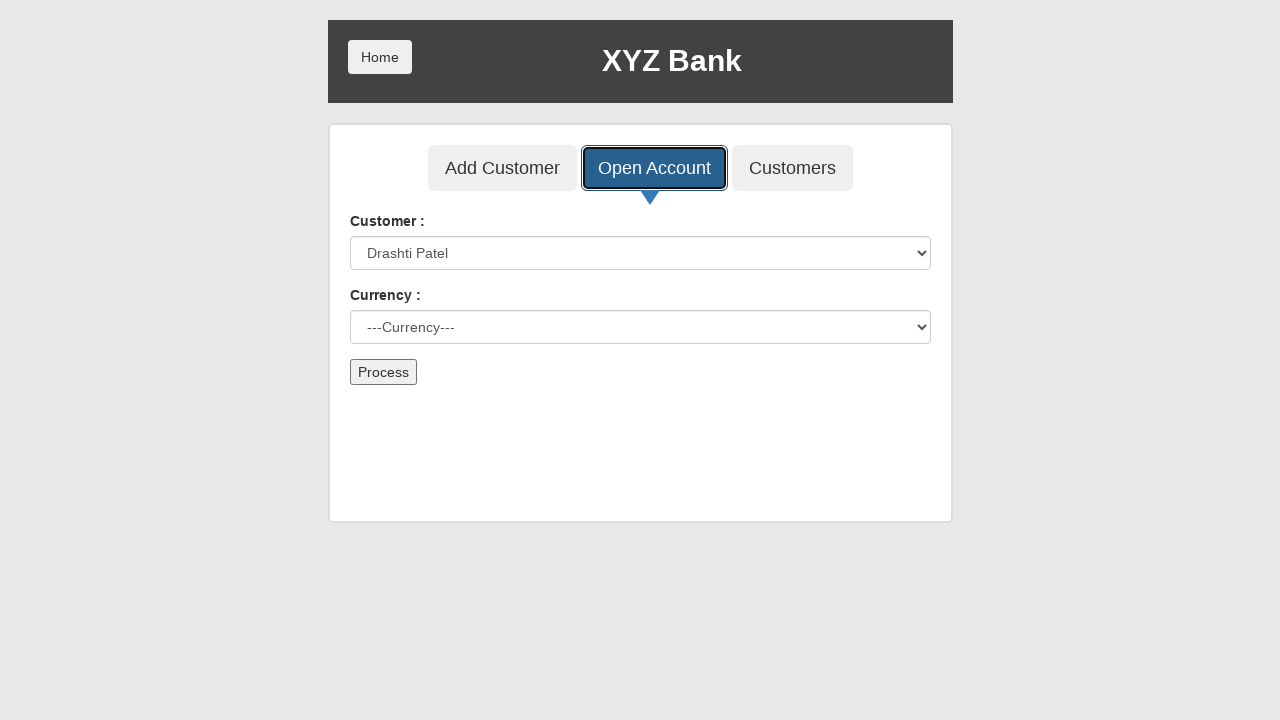

Waited for customer selection to process
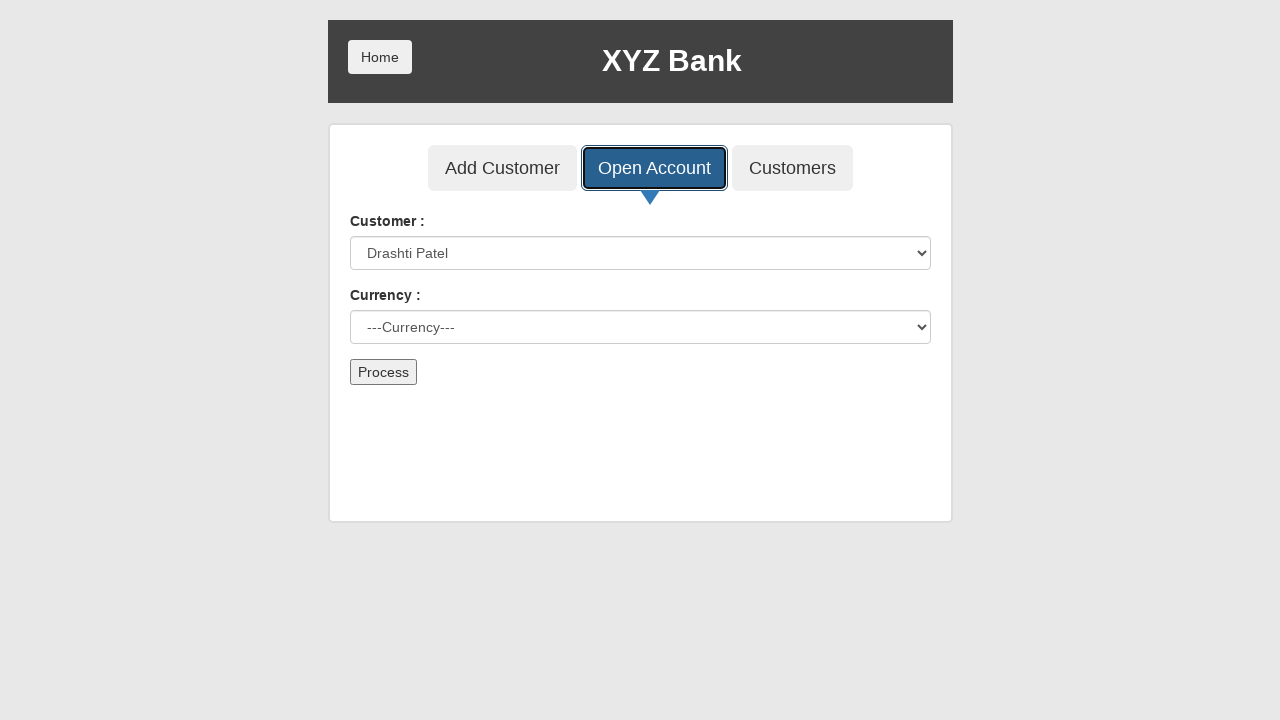

Selected currency (index 3) on #currency
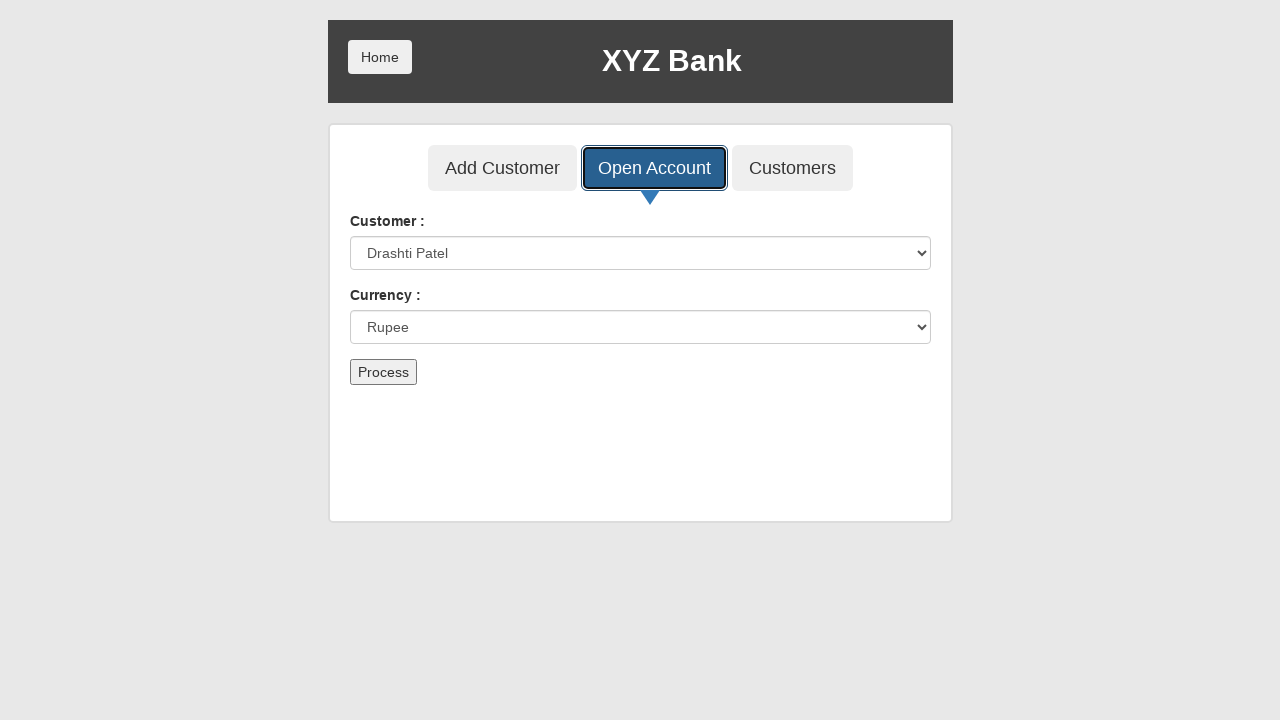

Clicked Process to open account at (383, 372) on xpath=/html/body/div/div/div[2]/div/div[2]/div/div/form/button
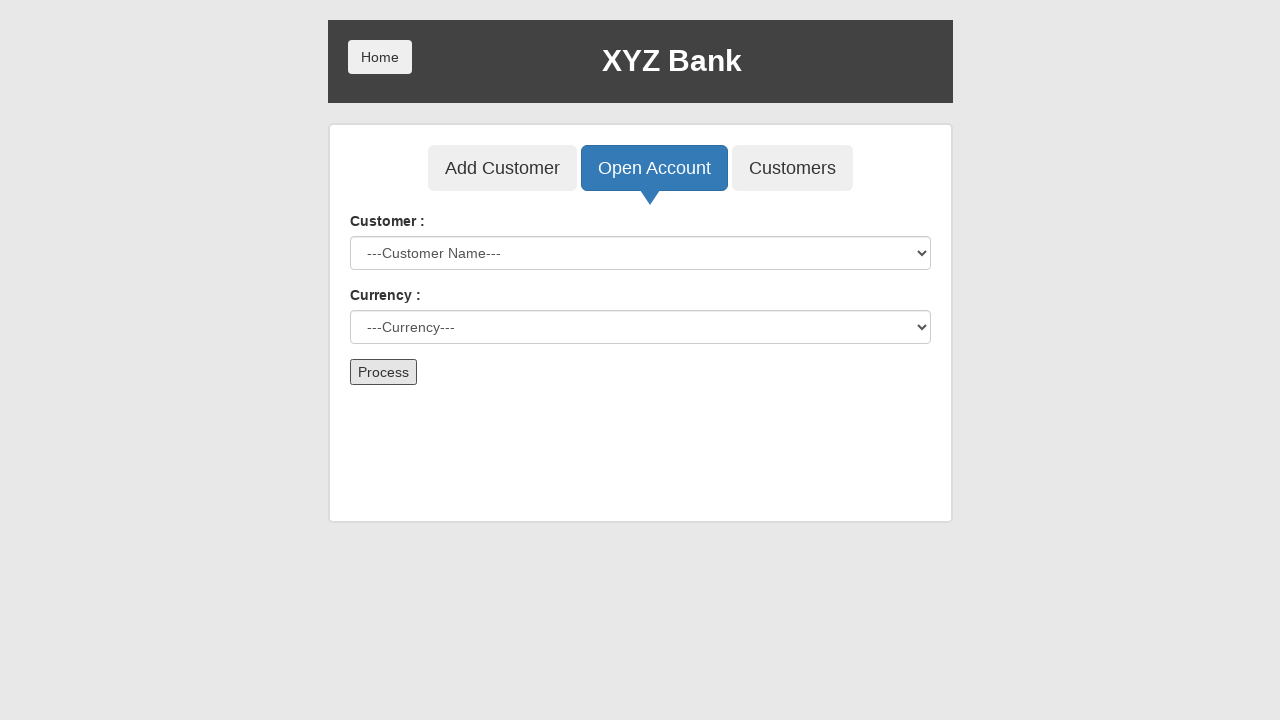

Clicked Customers button to view customer list at (792, 168) on xpath=/html/body/div/div/div[2]/div/div[1]/button[3]
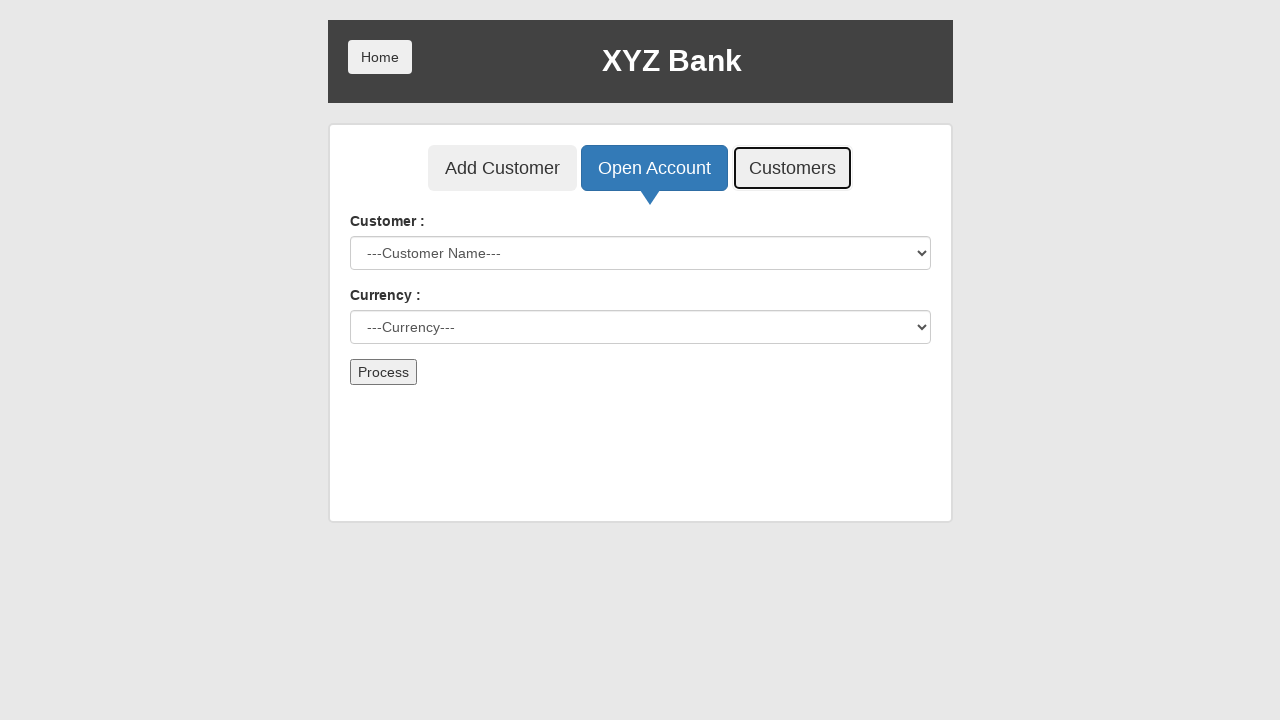

Customer list loaded
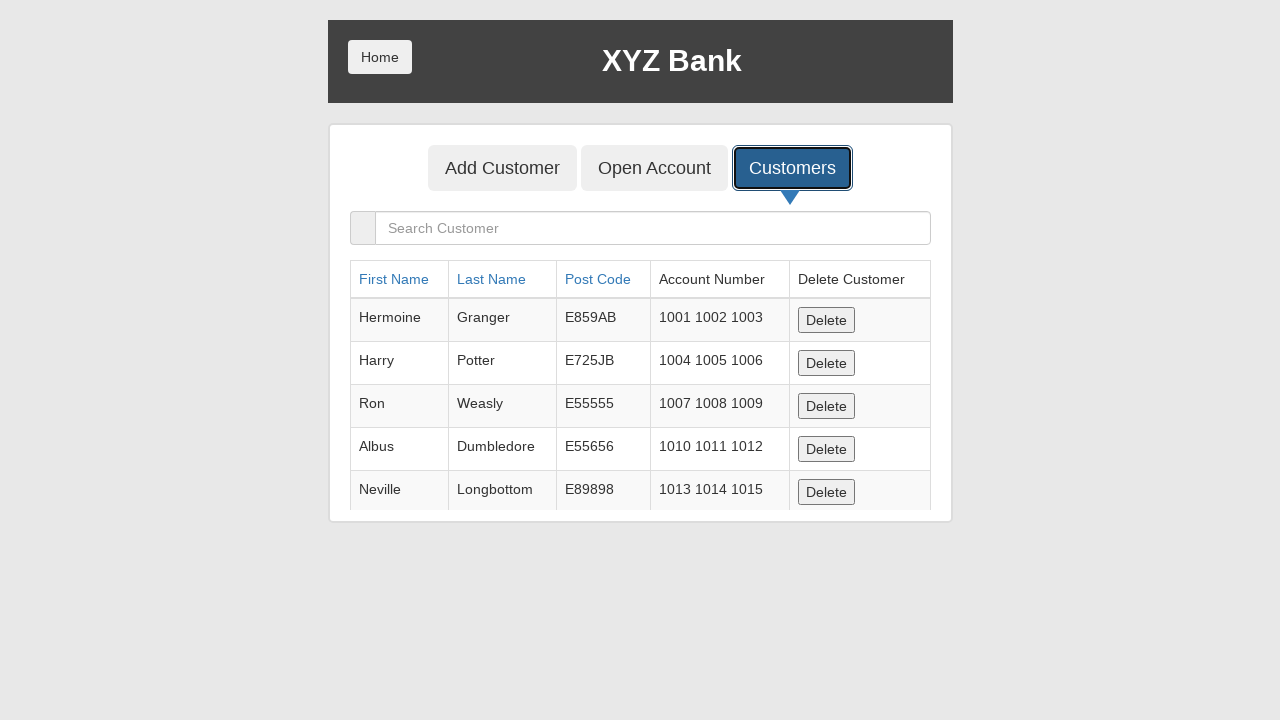

Clicked Delete button for customer in row 5 at (826, 492) on xpath=/html/body/div/div/div[2]/div/div[2]/div/div/table/tbody/tr[5]/td[5]/butto
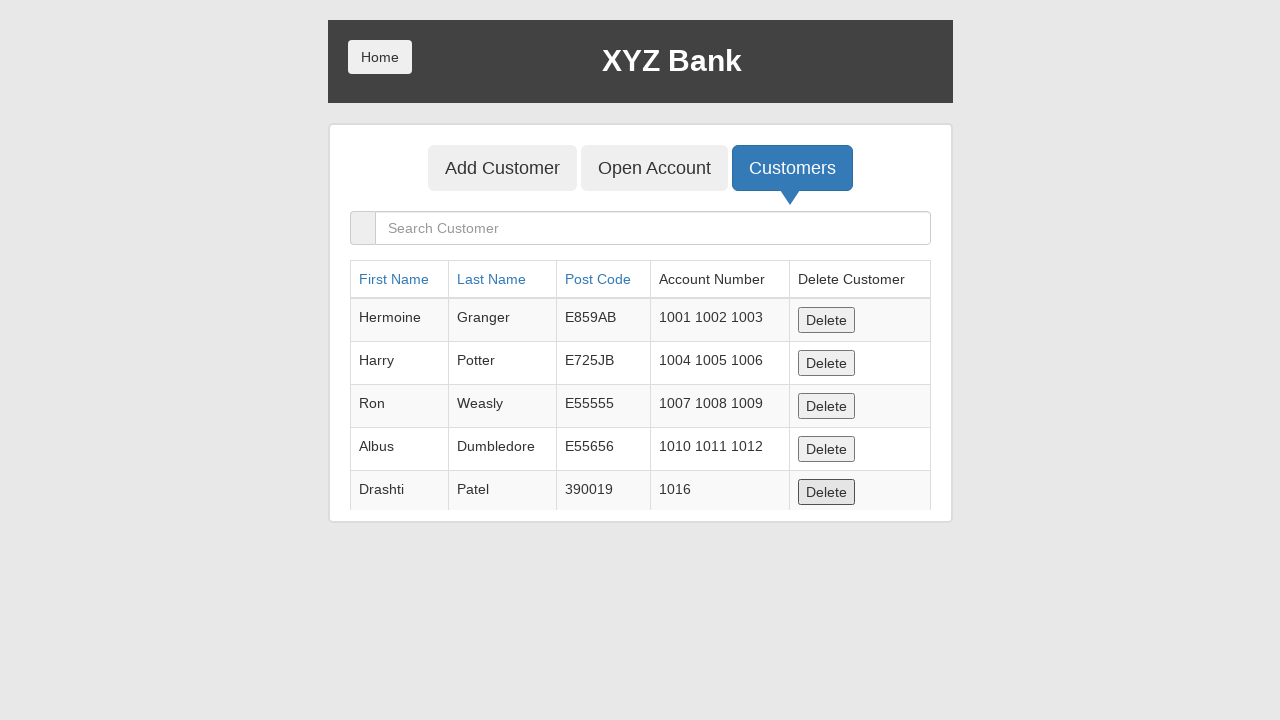

Clicked Home button to return to main page at (380, 57) on xpath=/html/body/div/div/div[1]/button[1]
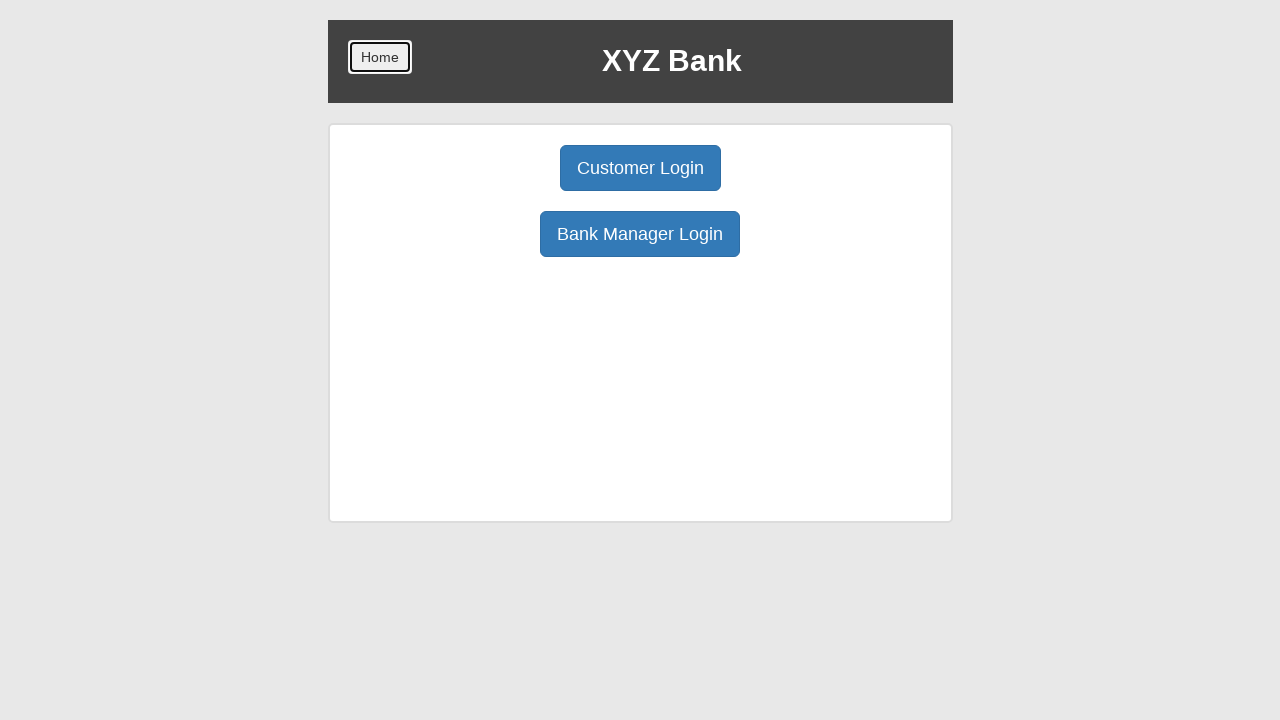

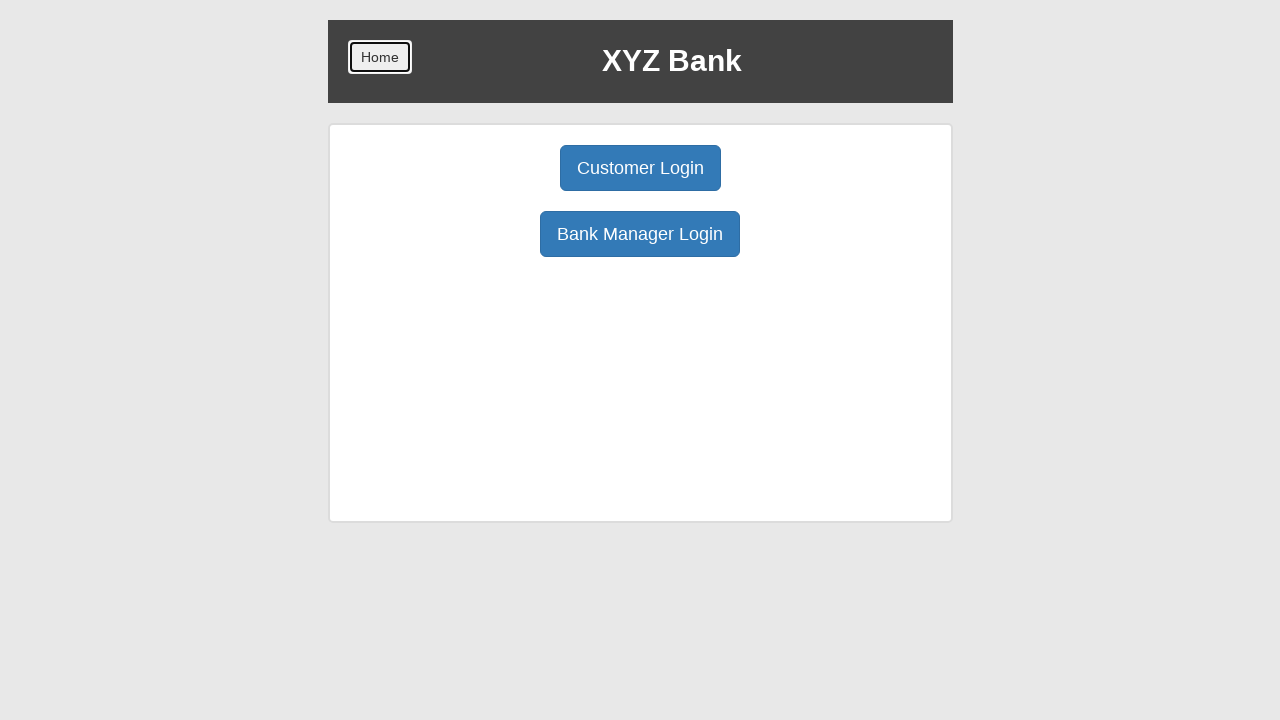